Tests waiting for a specific number of checkbox elements, filling a text field, and clicking all checkboxes

Starting URL: https://automationfc.github.io/multiple-fields/

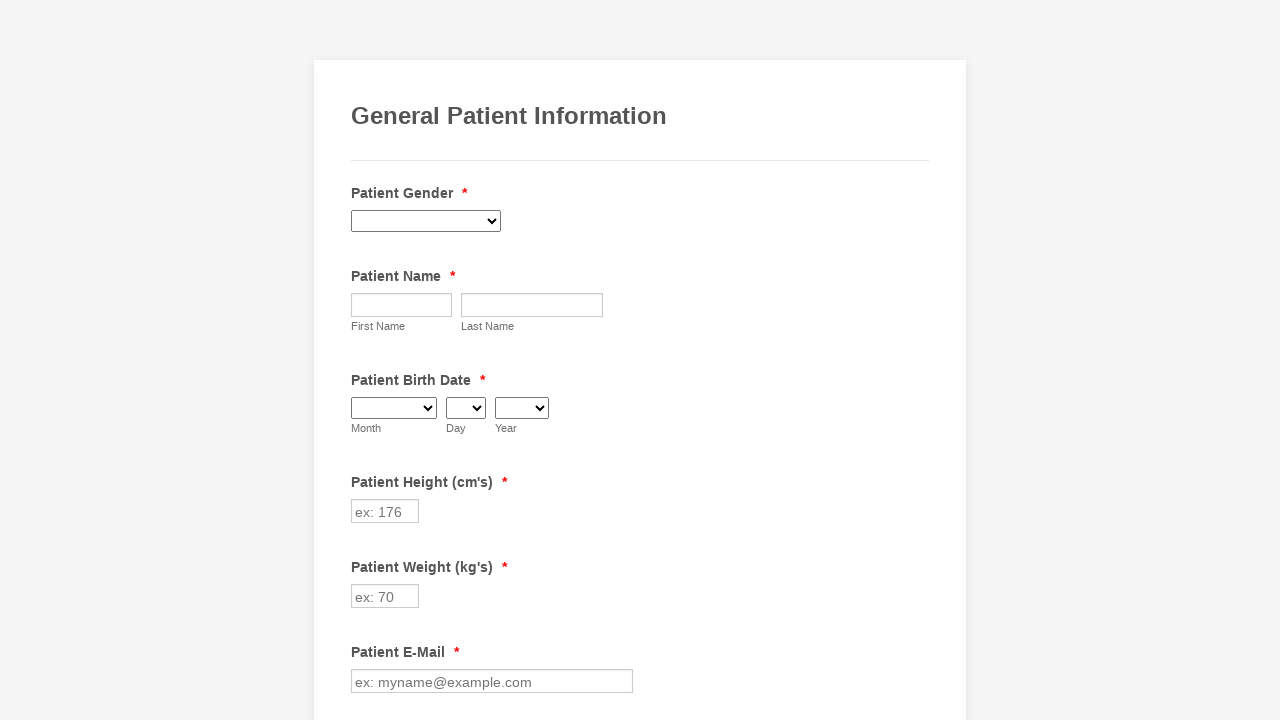

Filled first name field with 'Test' on #first_45
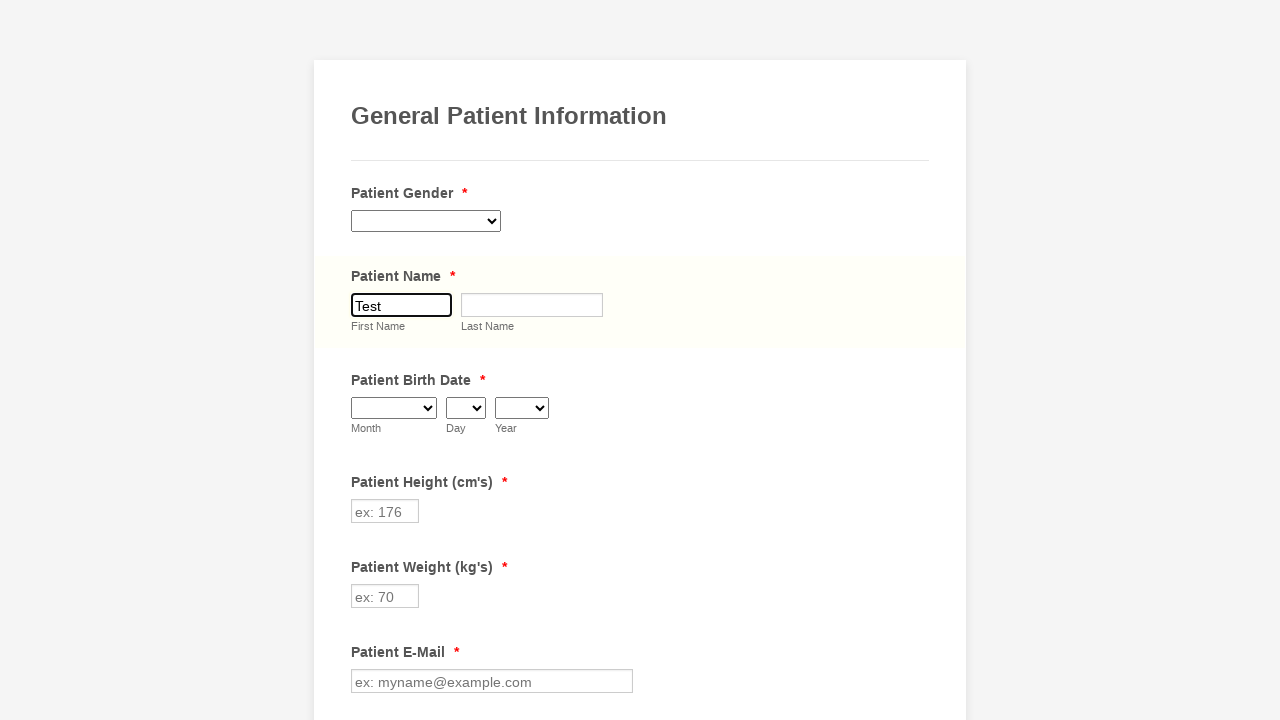

Waited for 29 checkbox elements to be present on page
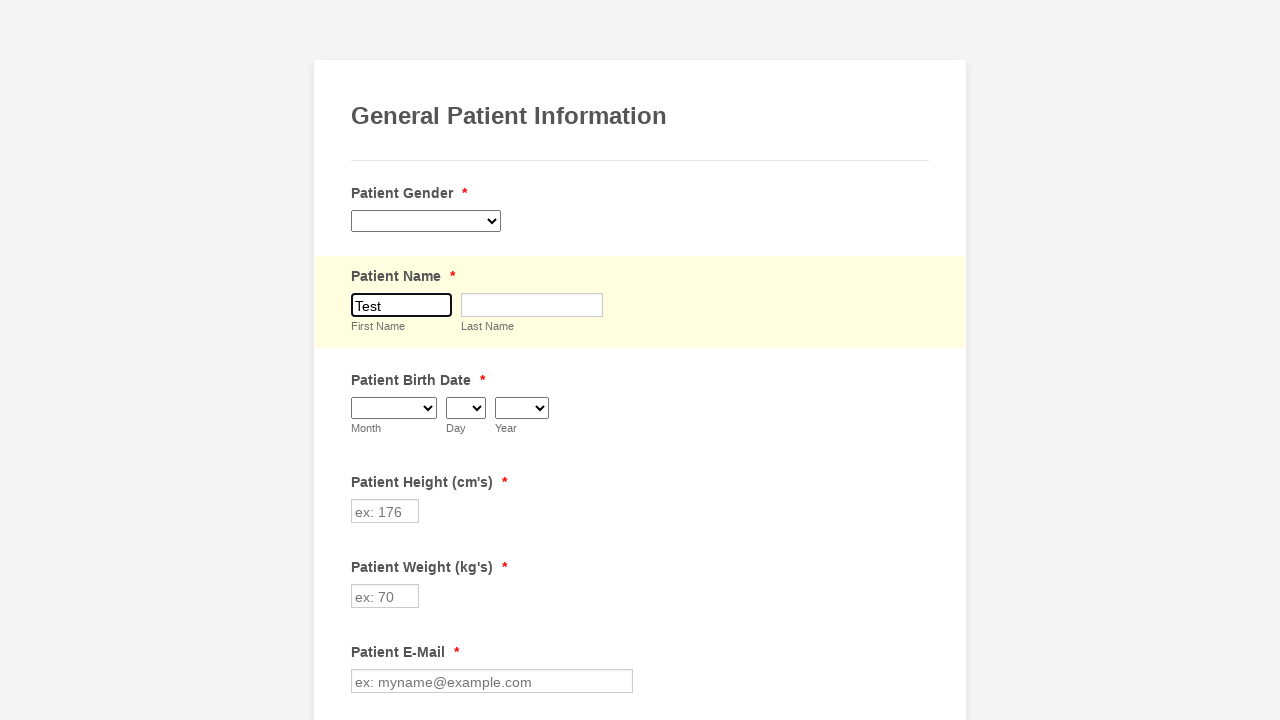

Located all checkbox elements
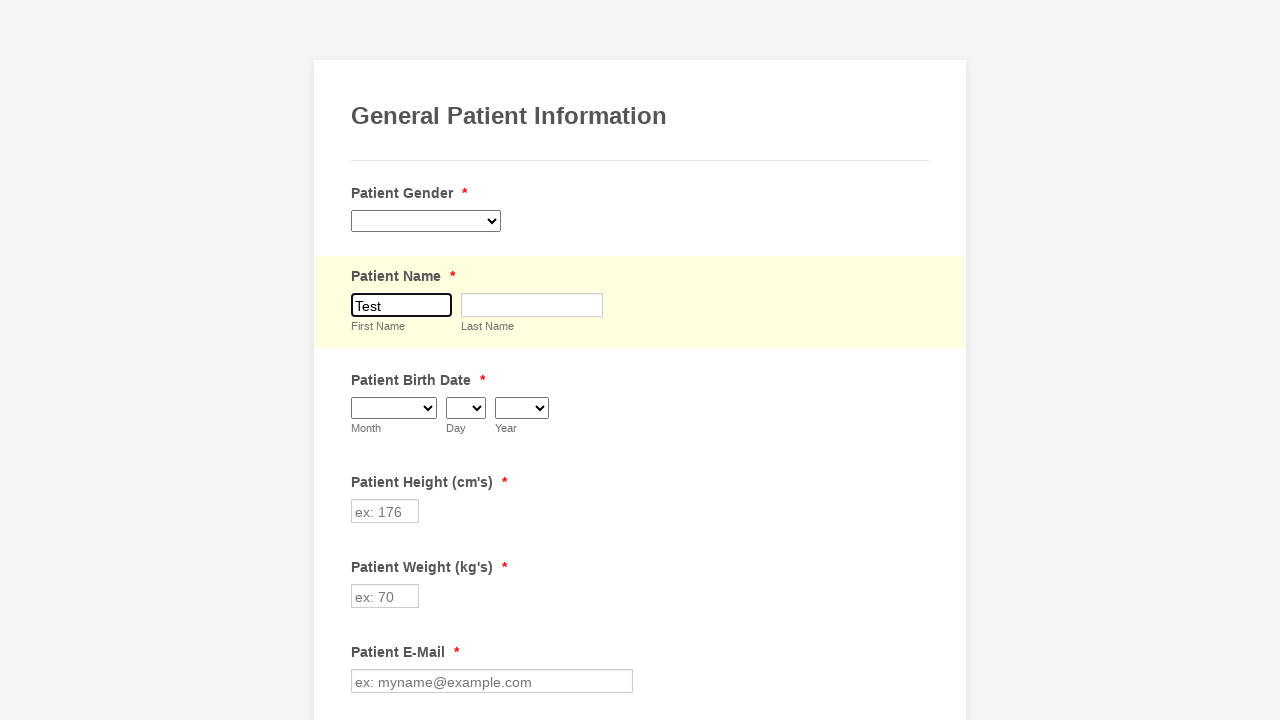

Found 29 checkboxes total
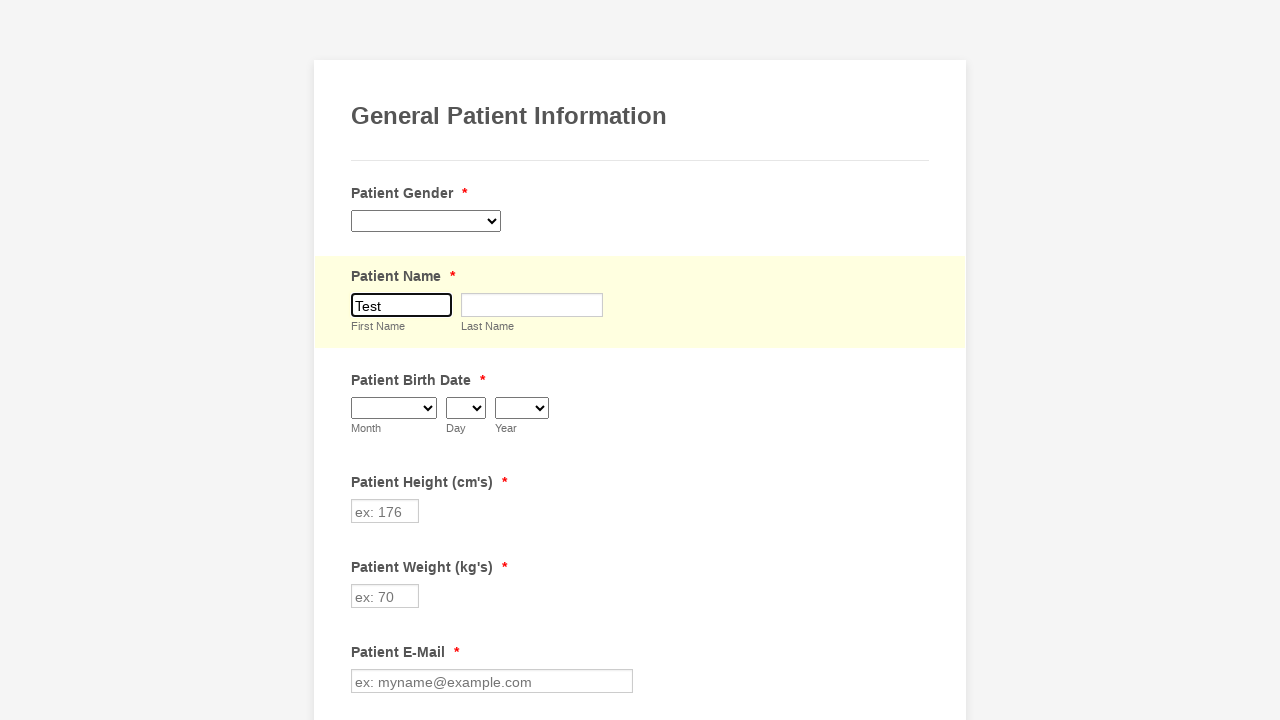

Clicked checkbox 1 of 29 at (362, 360) on input.form-checkbox >> nth=0
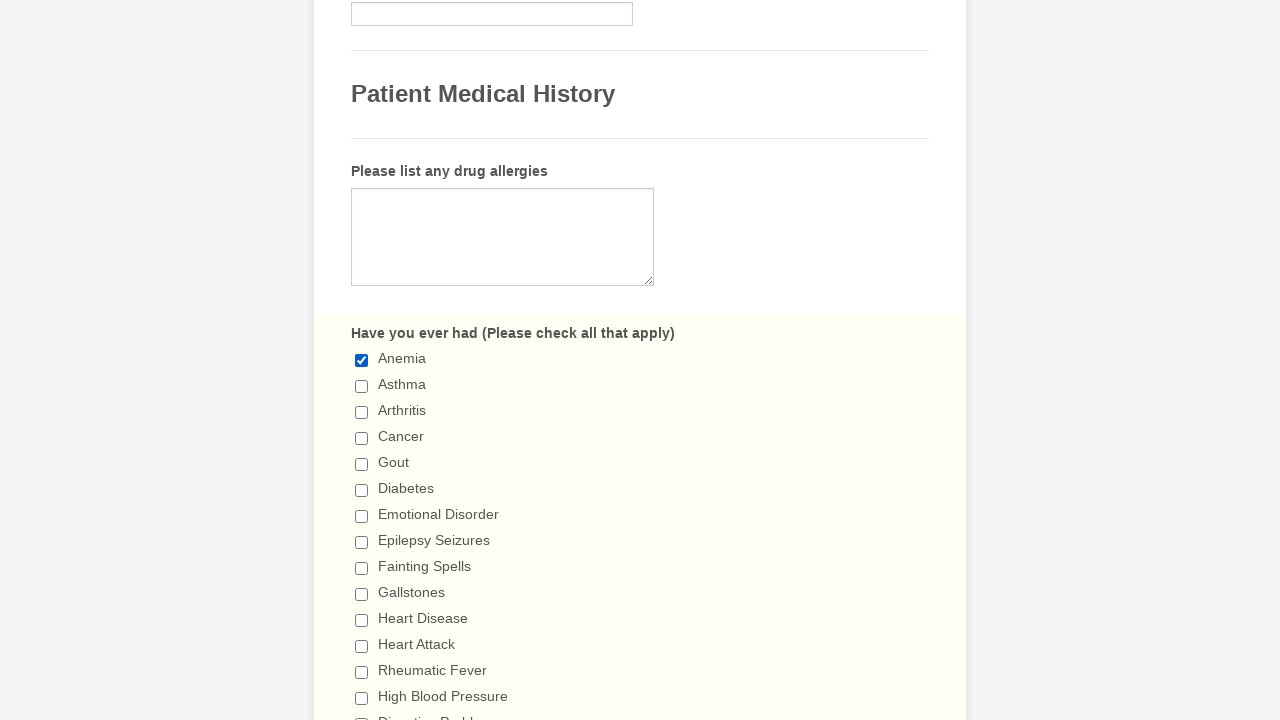

Clicked checkbox 2 of 29 at (362, 386) on input.form-checkbox >> nth=1
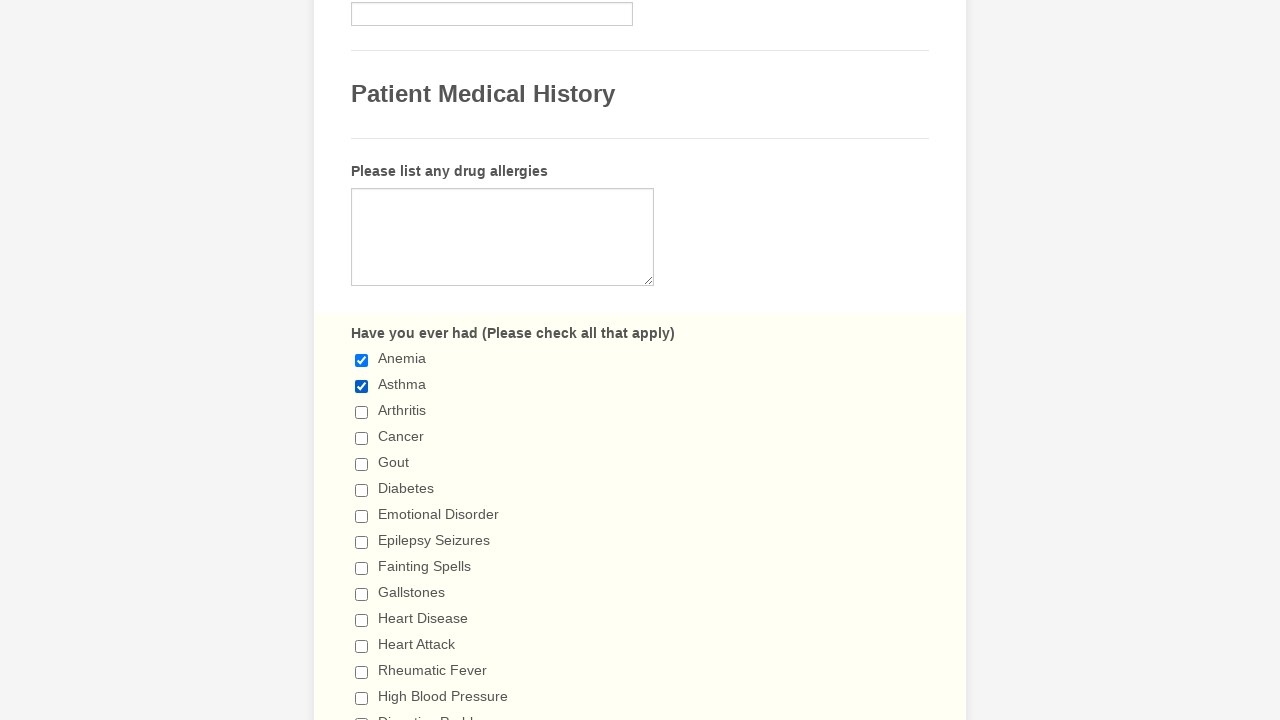

Clicked checkbox 3 of 29 at (362, 412) on input.form-checkbox >> nth=2
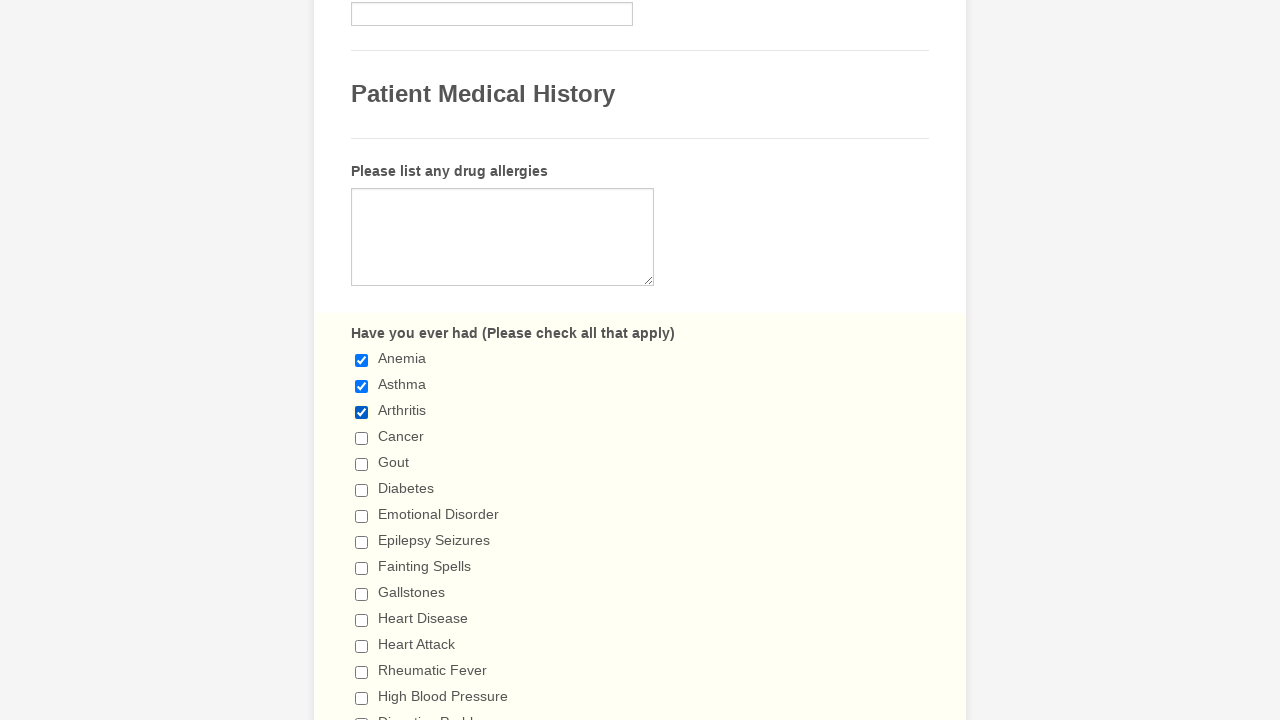

Clicked checkbox 4 of 29 at (362, 438) on input.form-checkbox >> nth=3
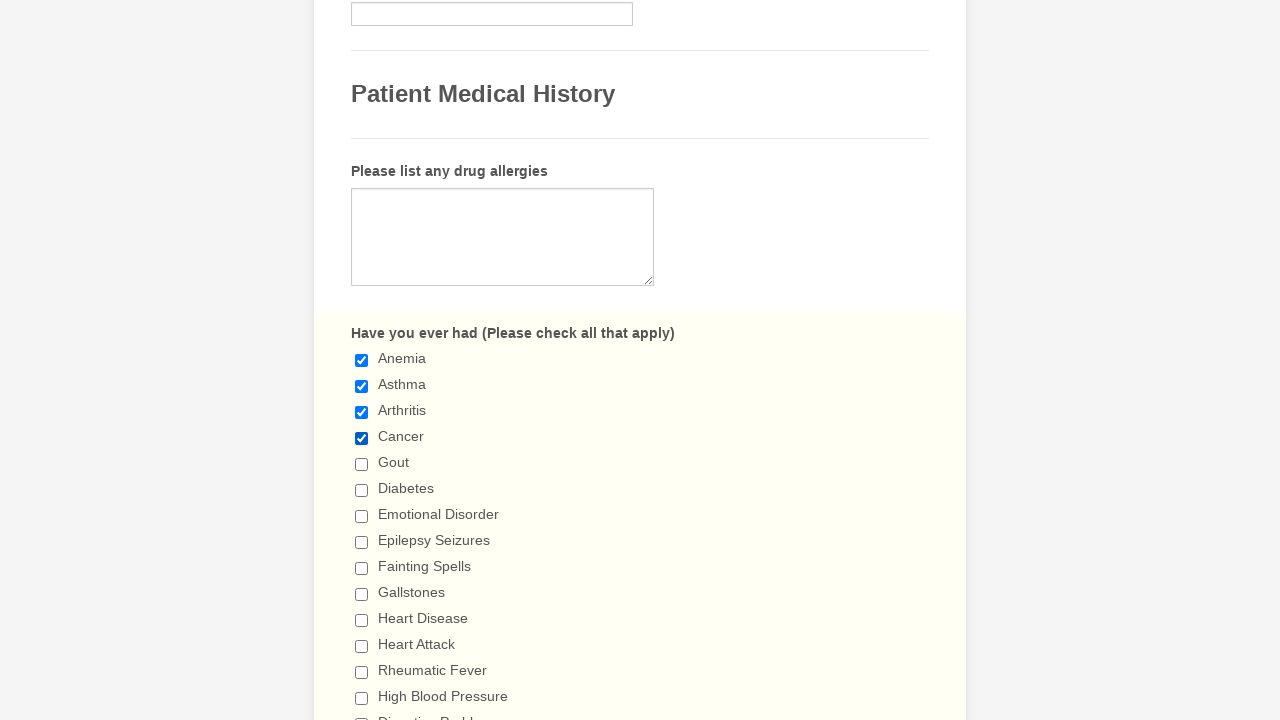

Clicked checkbox 5 of 29 at (362, 464) on input.form-checkbox >> nth=4
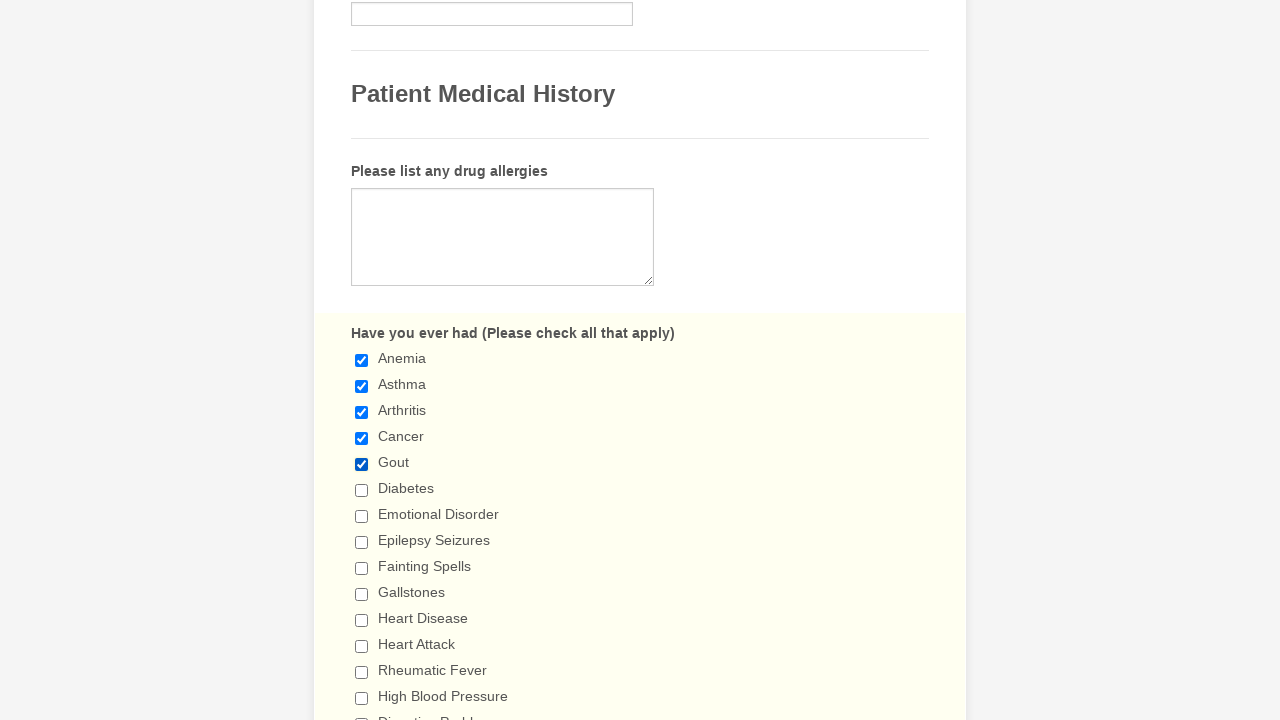

Clicked checkbox 6 of 29 at (362, 490) on input.form-checkbox >> nth=5
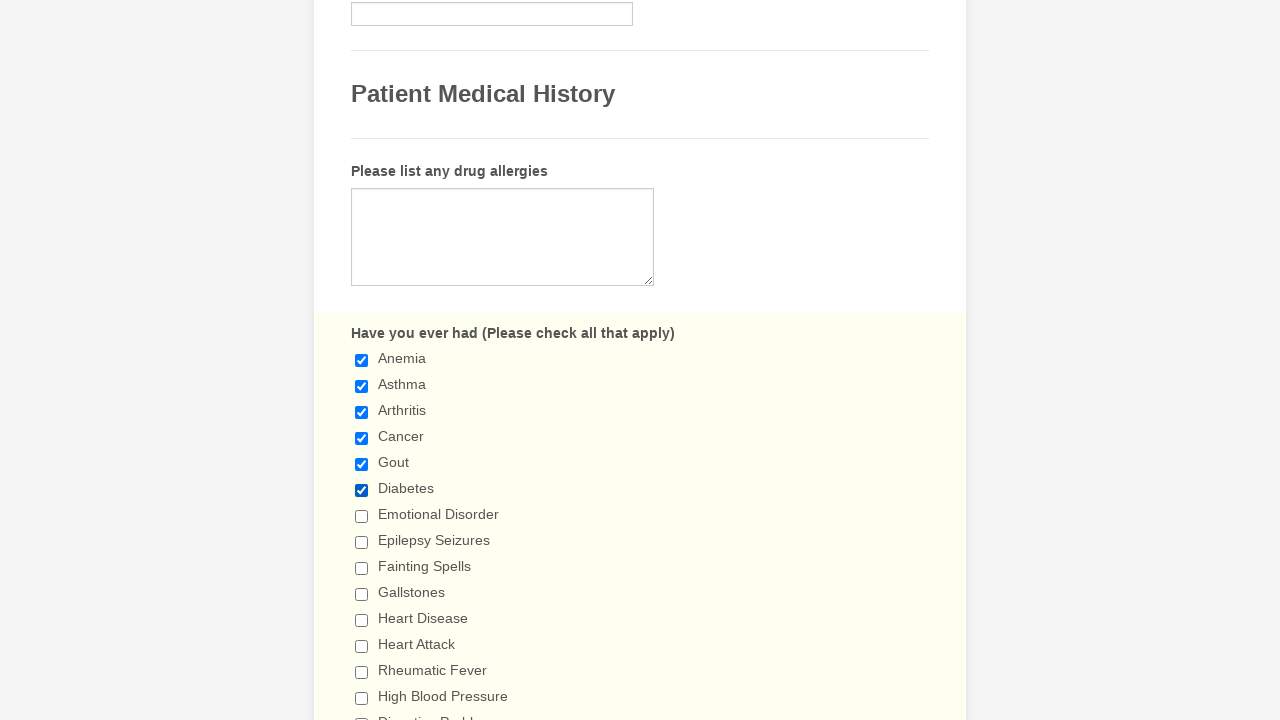

Clicked checkbox 7 of 29 at (362, 516) on input.form-checkbox >> nth=6
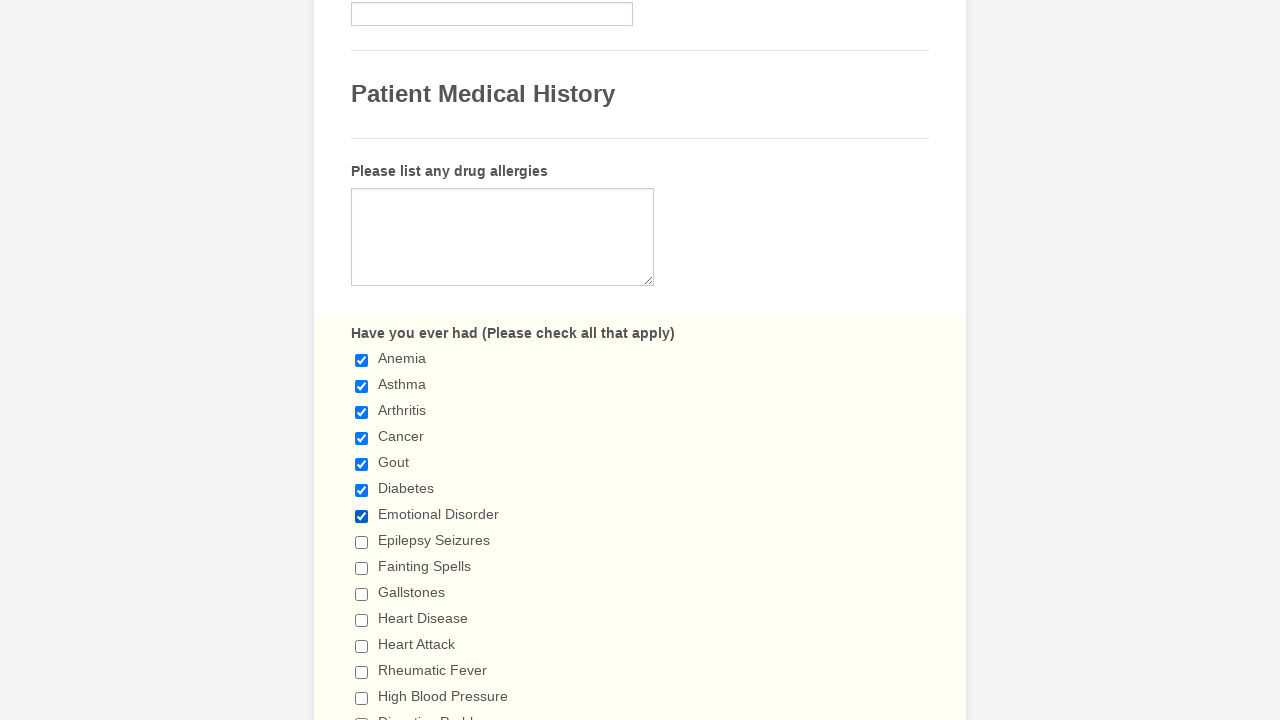

Clicked checkbox 8 of 29 at (362, 542) on input.form-checkbox >> nth=7
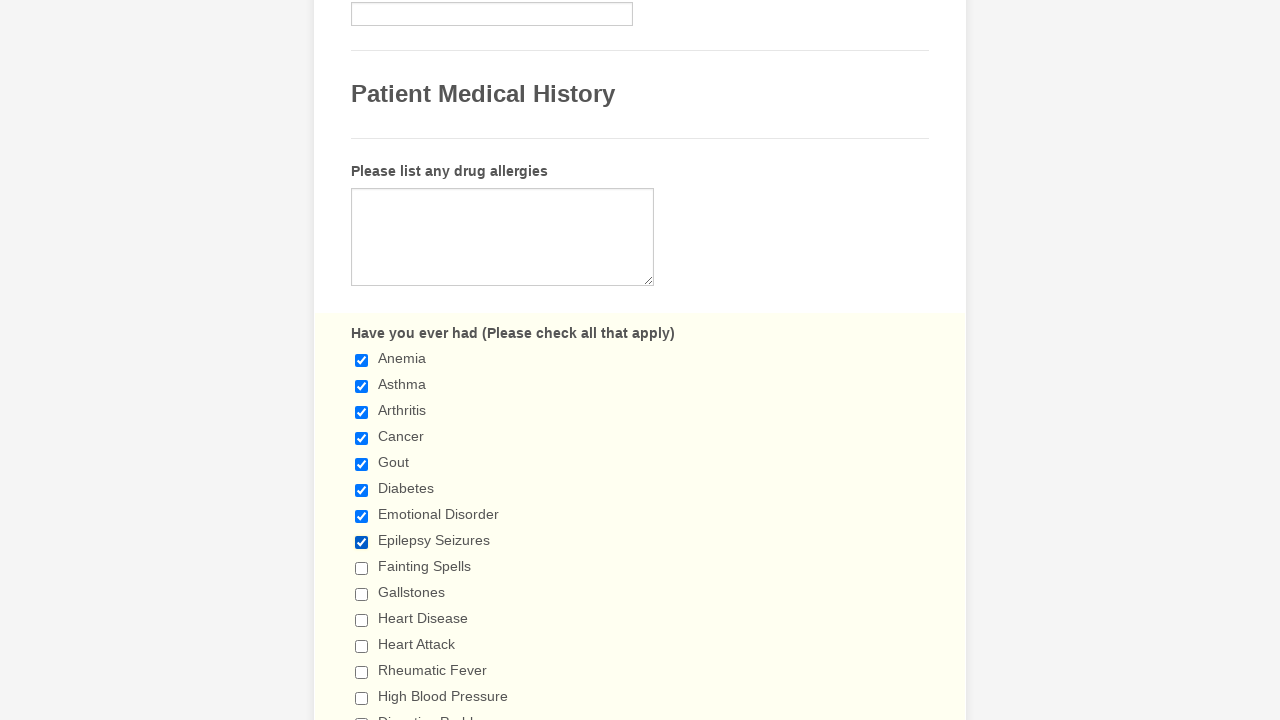

Clicked checkbox 9 of 29 at (362, 568) on input.form-checkbox >> nth=8
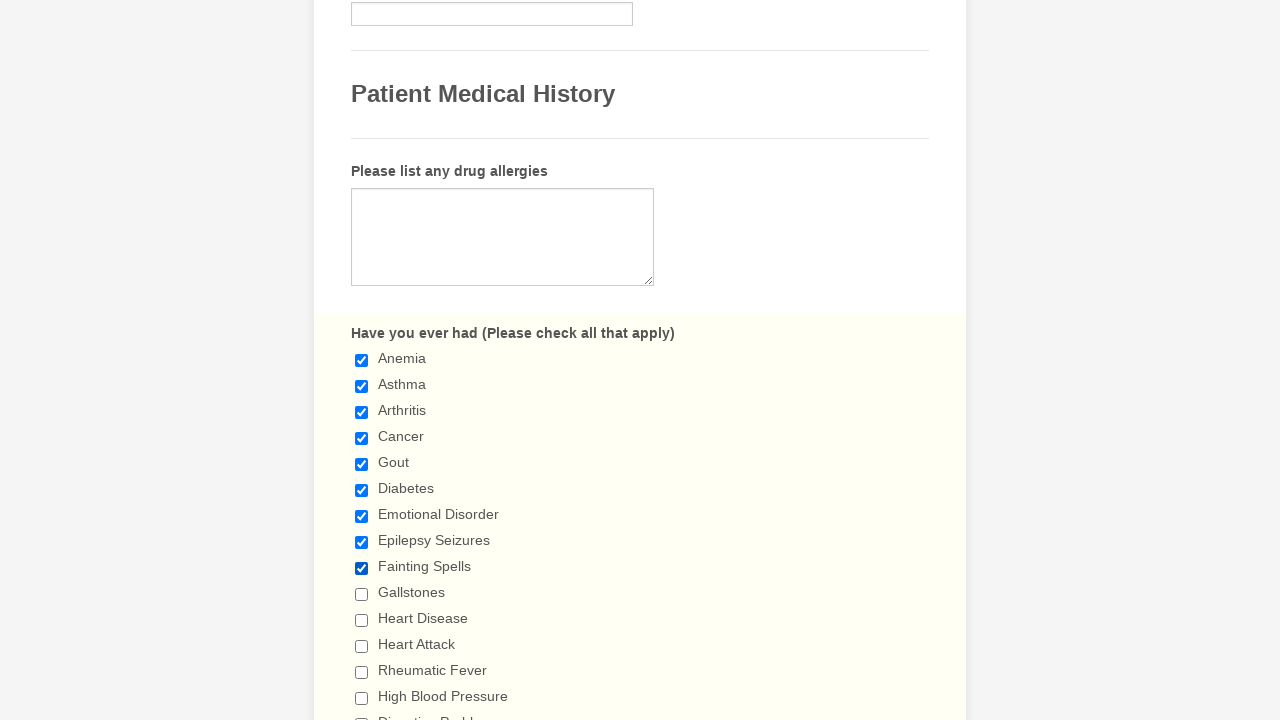

Clicked checkbox 10 of 29 at (362, 594) on input.form-checkbox >> nth=9
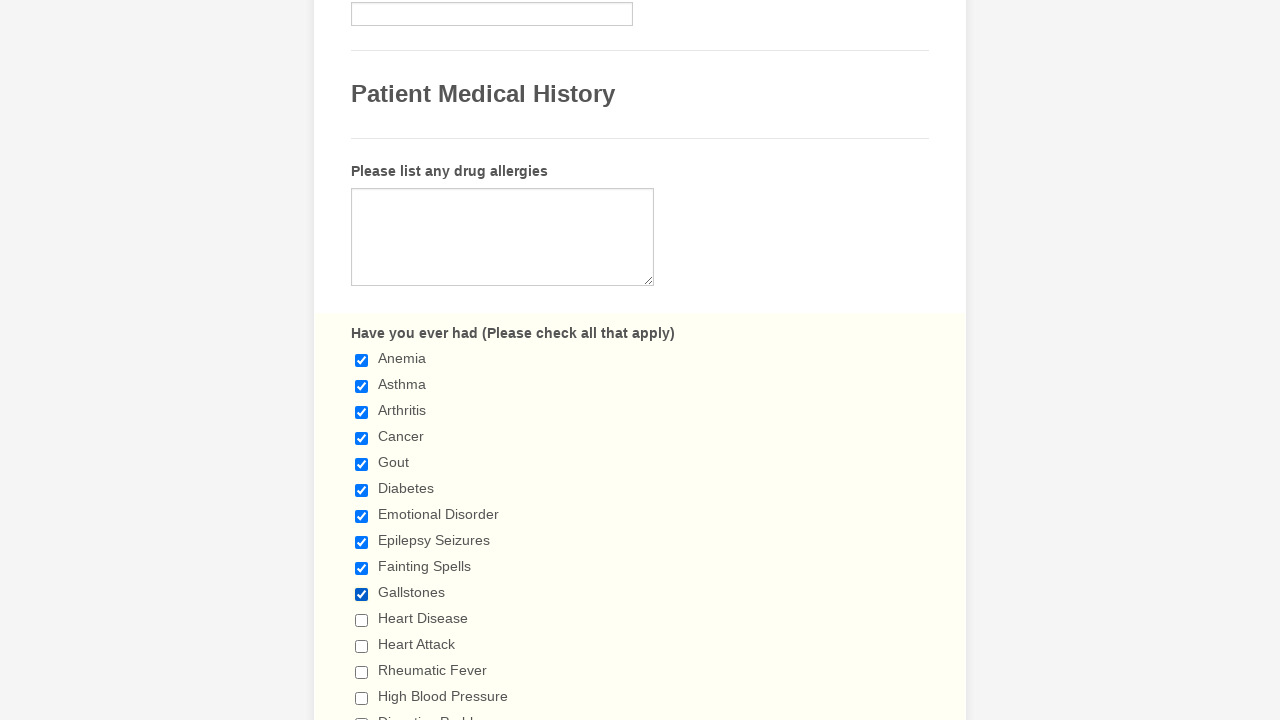

Clicked checkbox 11 of 29 at (362, 620) on input.form-checkbox >> nth=10
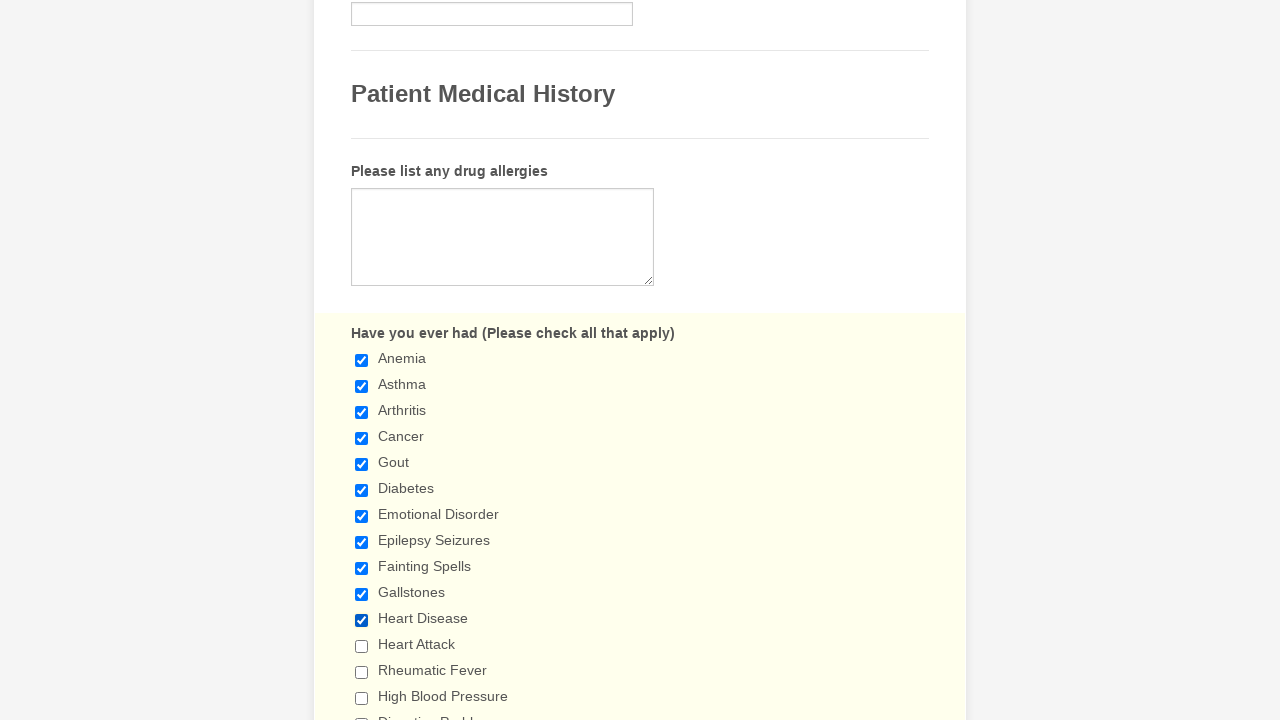

Clicked checkbox 12 of 29 at (362, 646) on input.form-checkbox >> nth=11
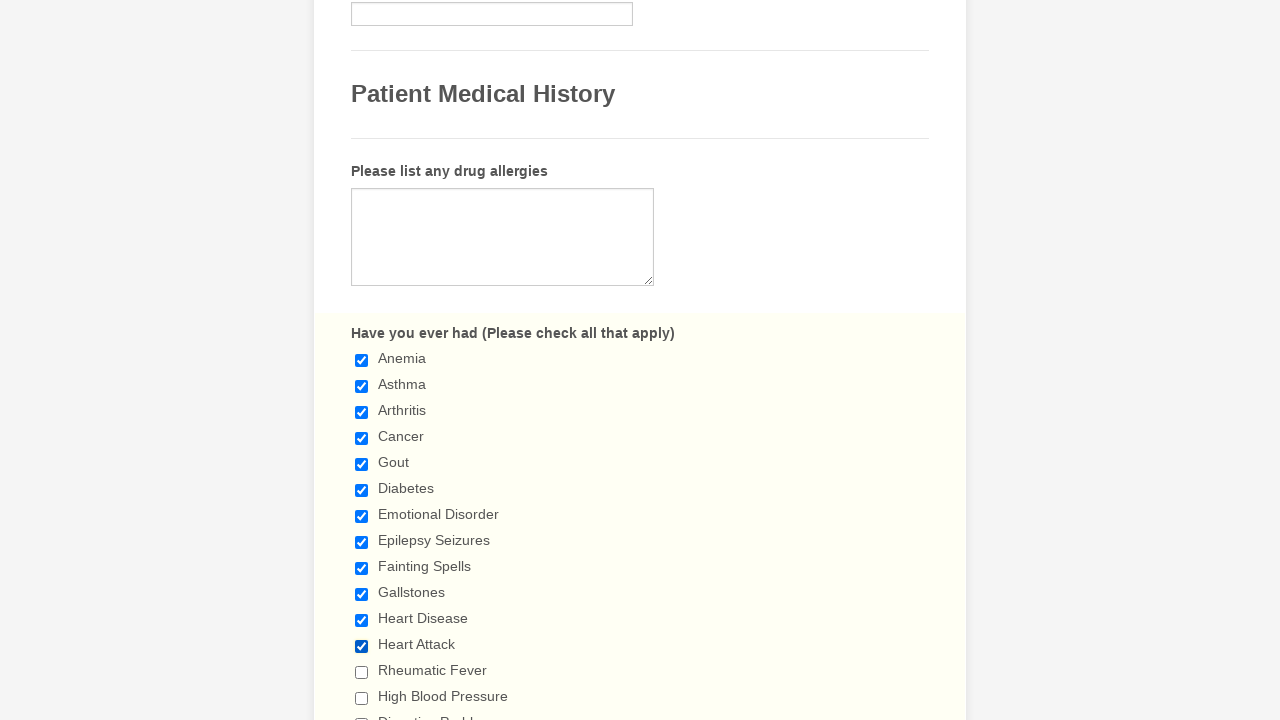

Clicked checkbox 13 of 29 at (362, 672) on input.form-checkbox >> nth=12
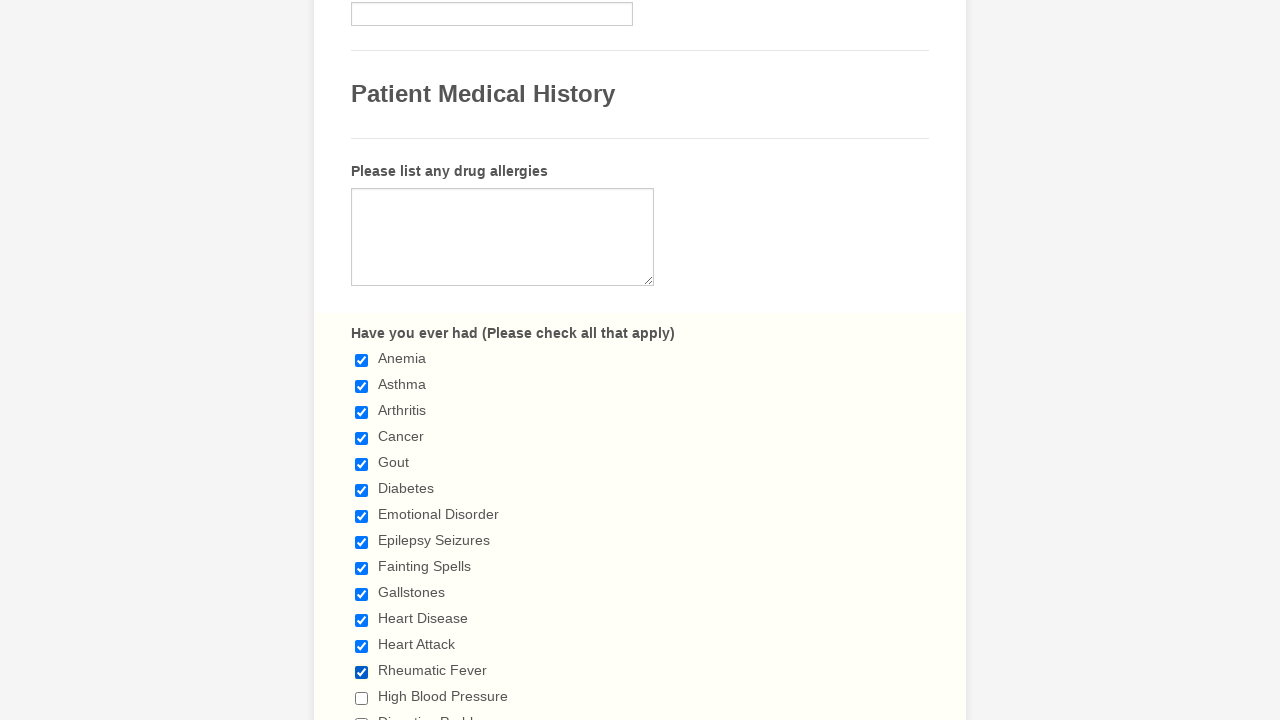

Clicked checkbox 14 of 29 at (362, 698) on input.form-checkbox >> nth=13
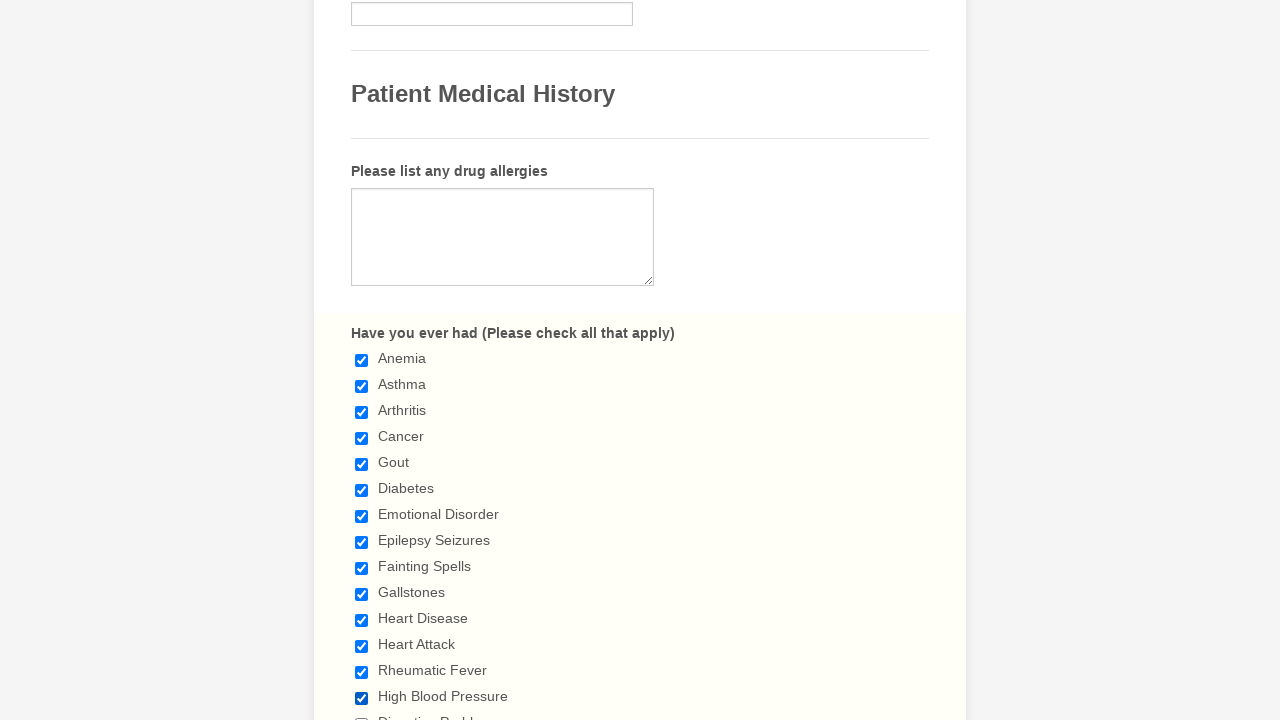

Clicked checkbox 15 of 29 at (362, 714) on input.form-checkbox >> nth=14
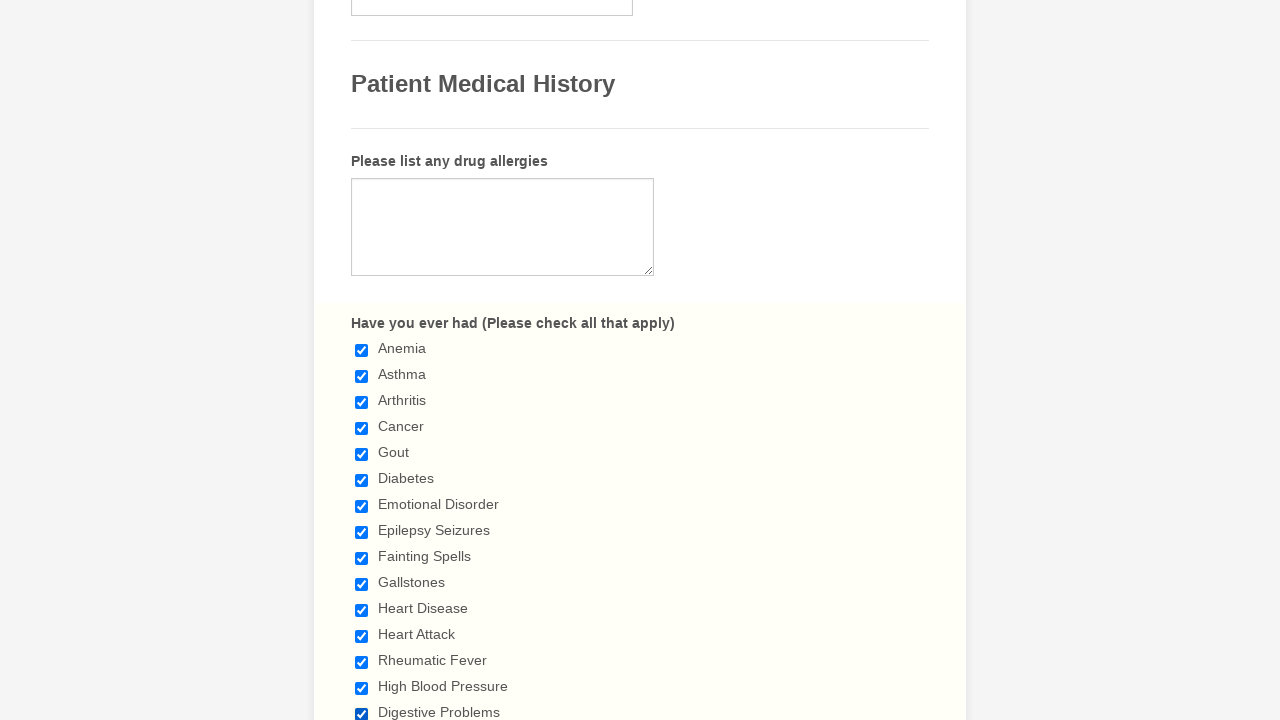

Clicked checkbox 16 of 29 at (362, 360) on input.form-checkbox >> nth=15
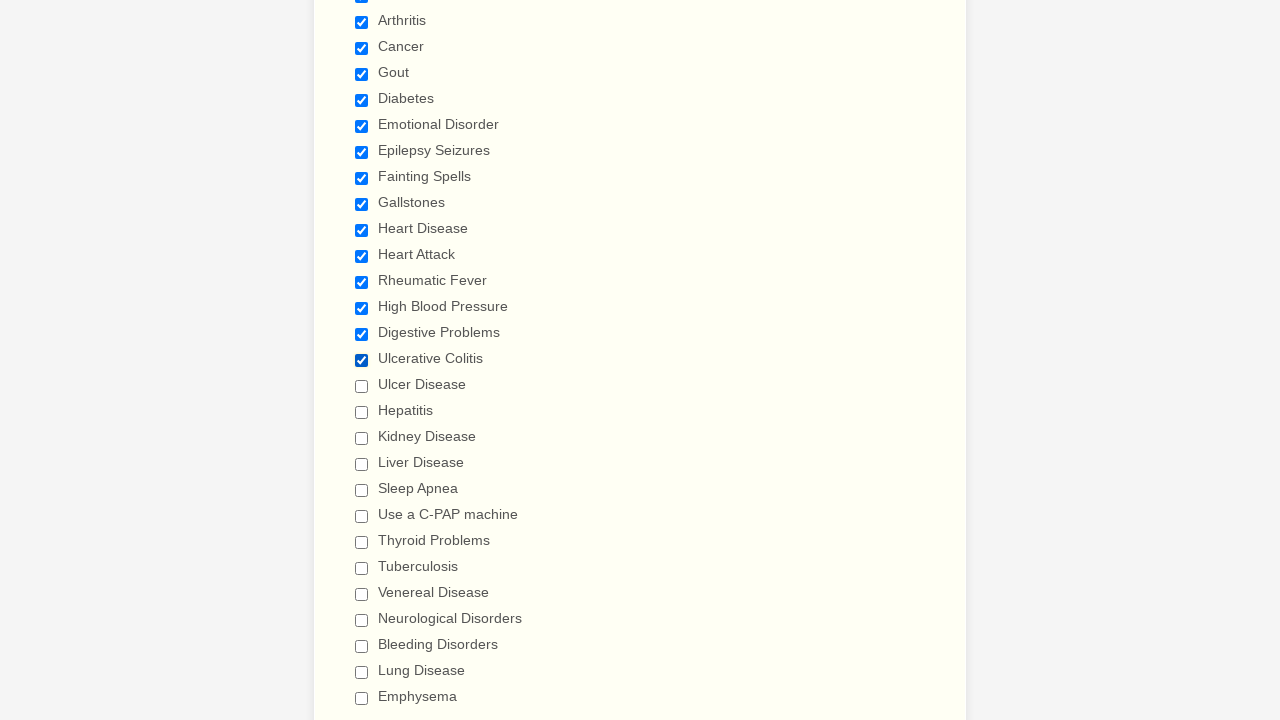

Clicked checkbox 17 of 29 at (362, 386) on input.form-checkbox >> nth=16
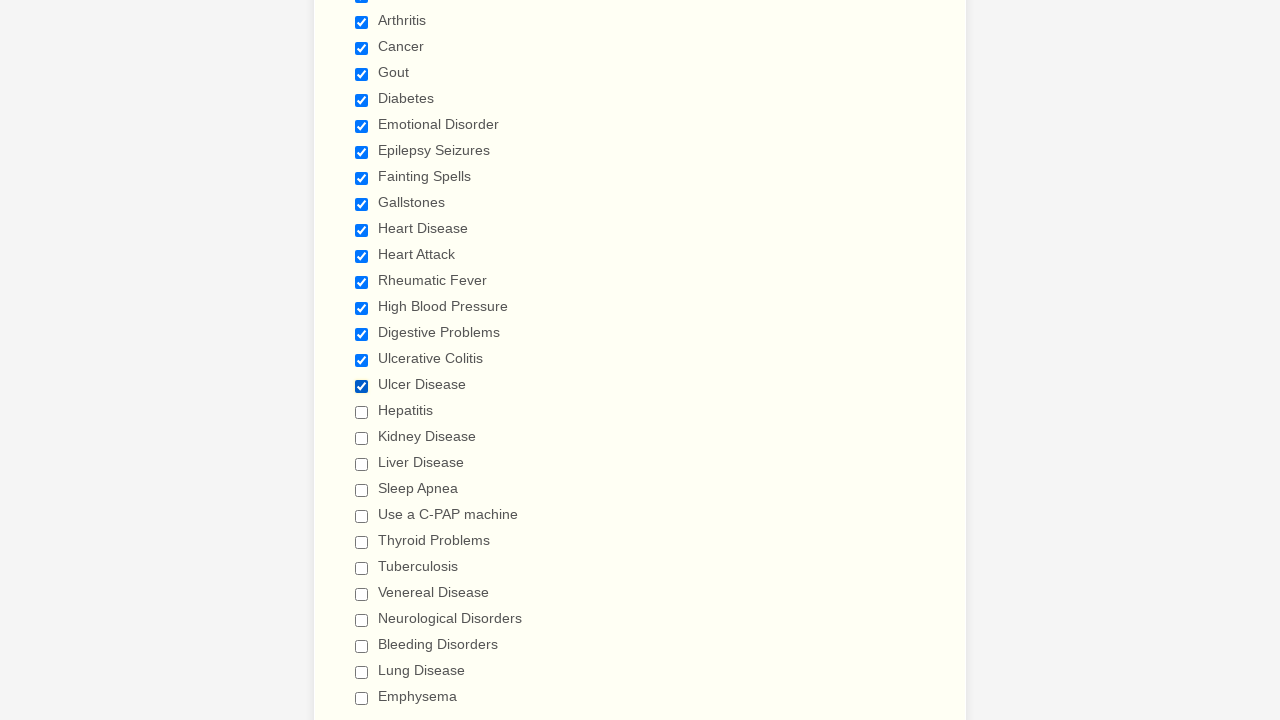

Clicked checkbox 18 of 29 at (362, 412) on input.form-checkbox >> nth=17
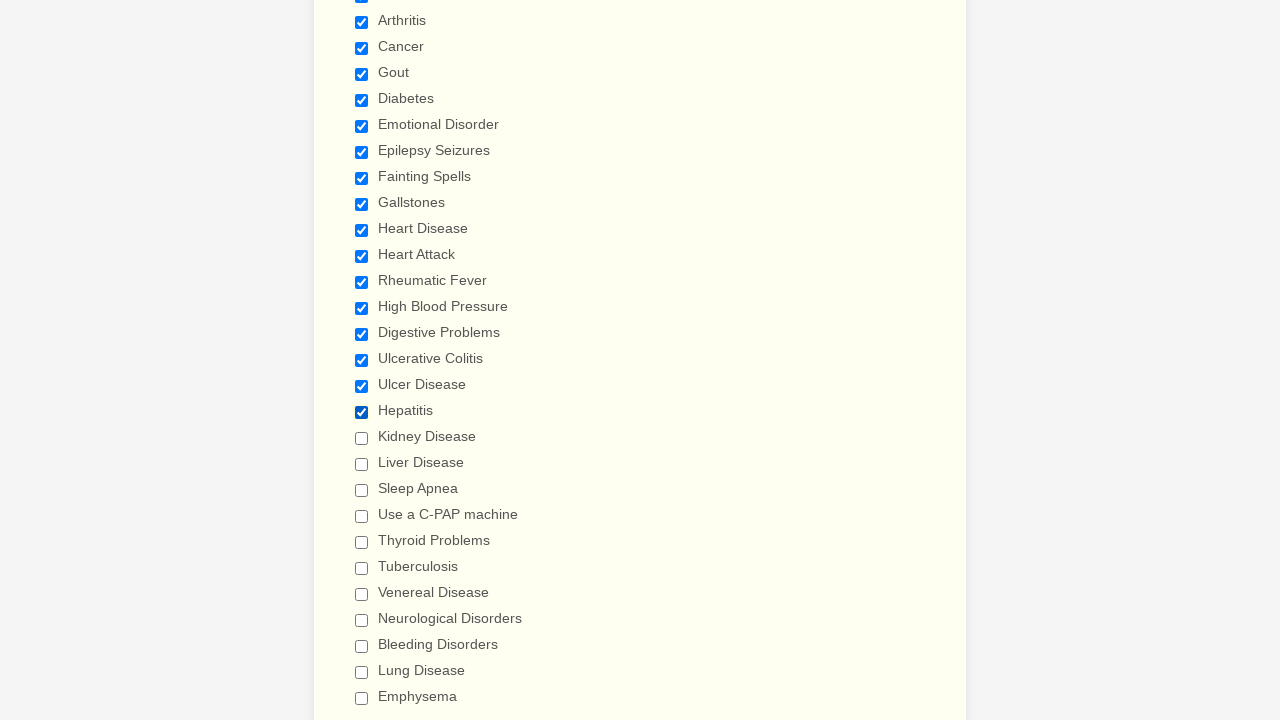

Clicked checkbox 19 of 29 at (362, 438) on input.form-checkbox >> nth=18
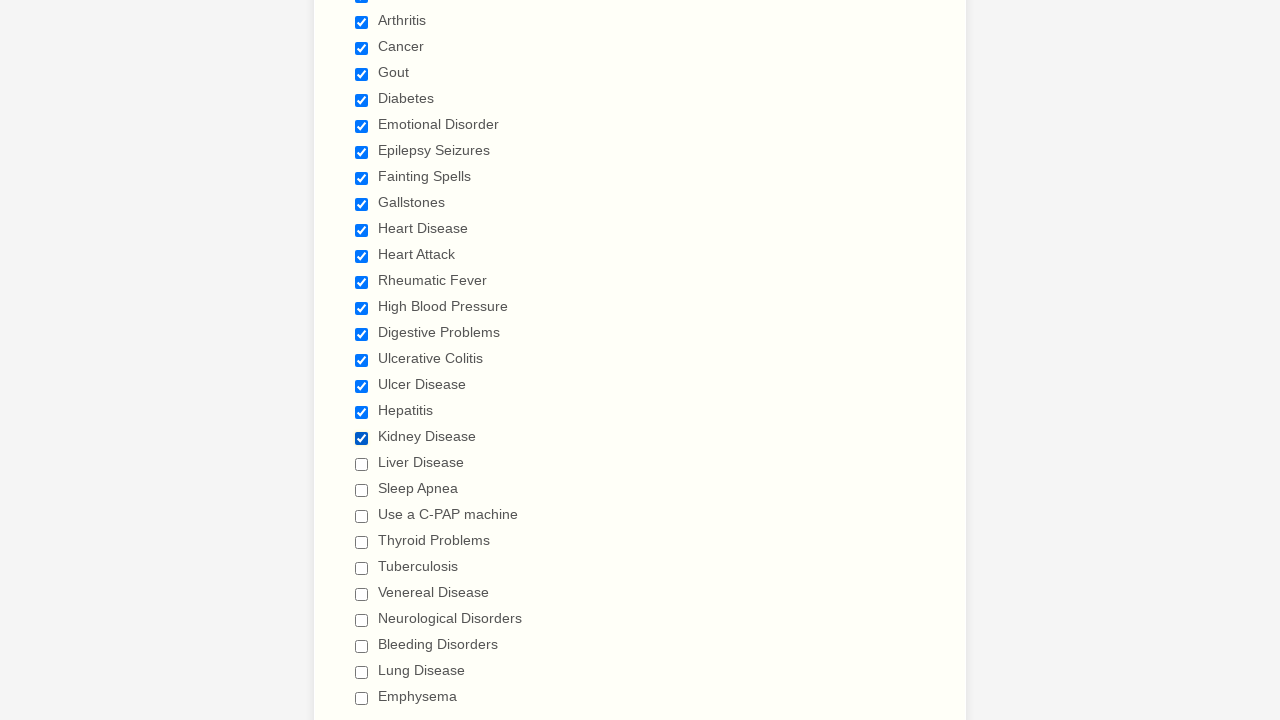

Clicked checkbox 20 of 29 at (362, 464) on input.form-checkbox >> nth=19
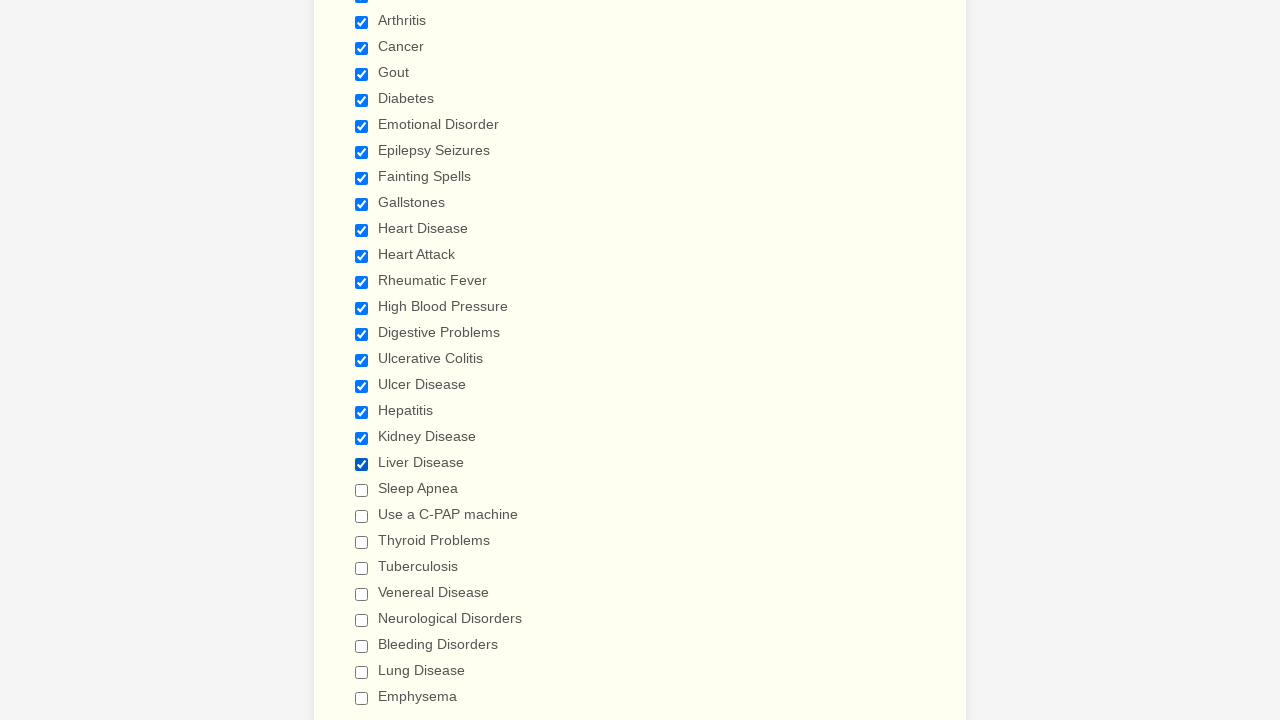

Clicked checkbox 21 of 29 at (362, 490) on input.form-checkbox >> nth=20
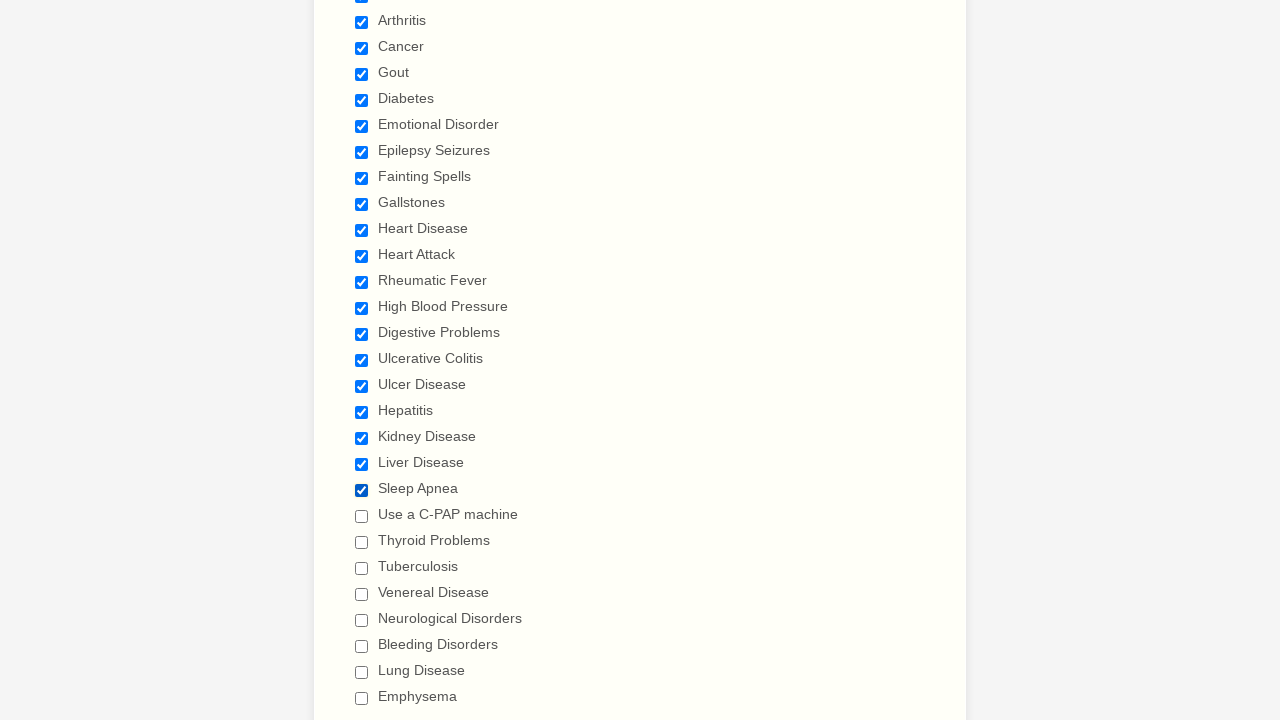

Clicked checkbox 22 of 29 at (362, 516) on input.form-checkbox >> nth=21
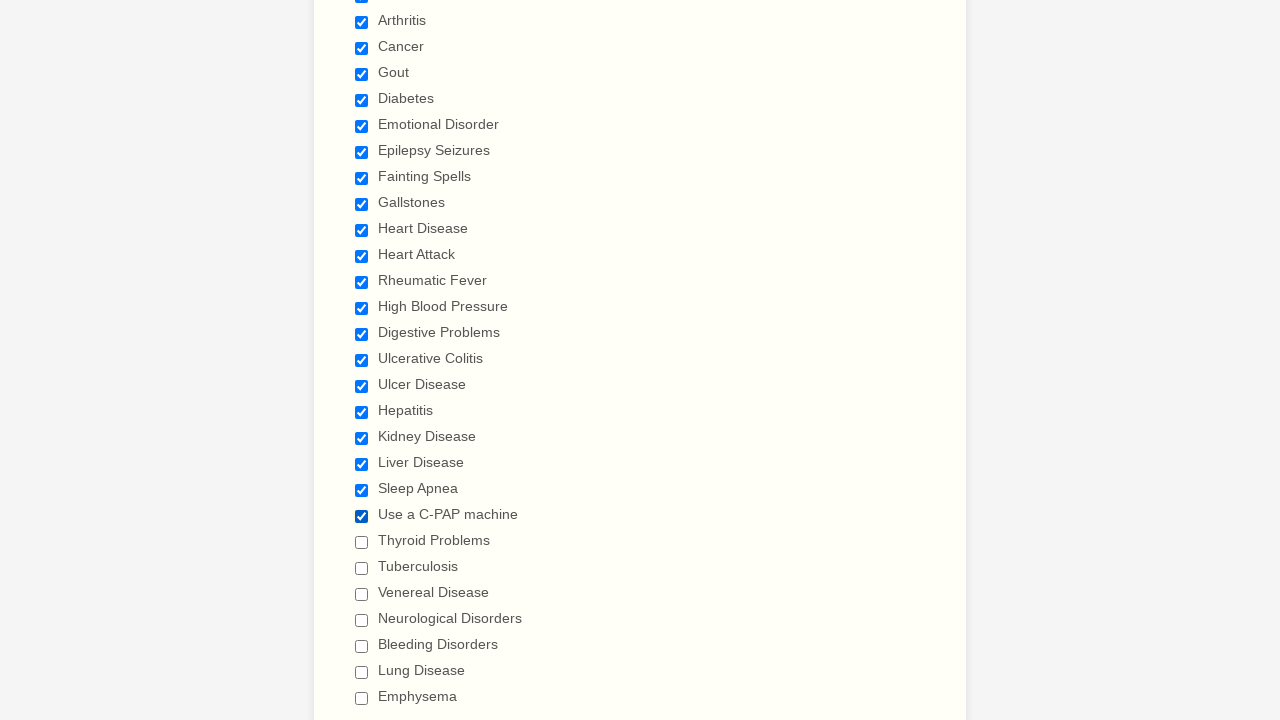

Clicked checkbox 23 of 29 at (362, 542) on input.form-checkbox >> nth=22
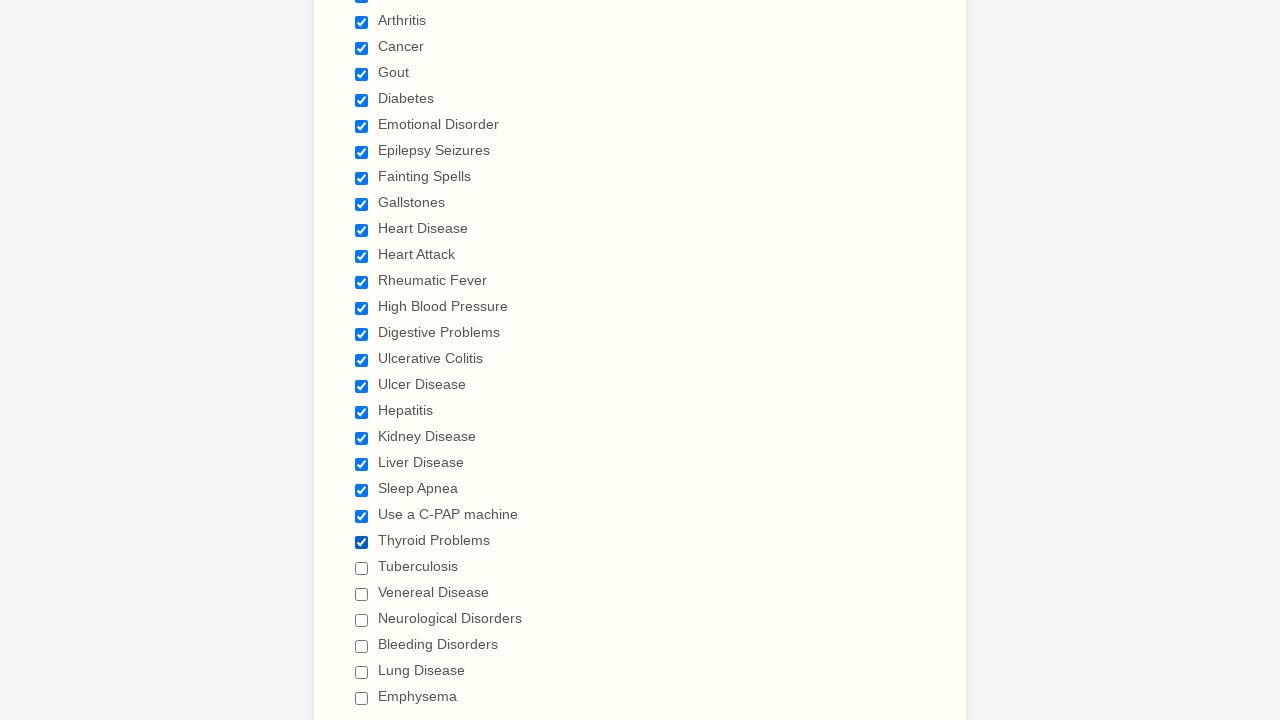

Clicked checkbox 24 of 29 at (362, 568) on input.form-checkbox >> nth=23
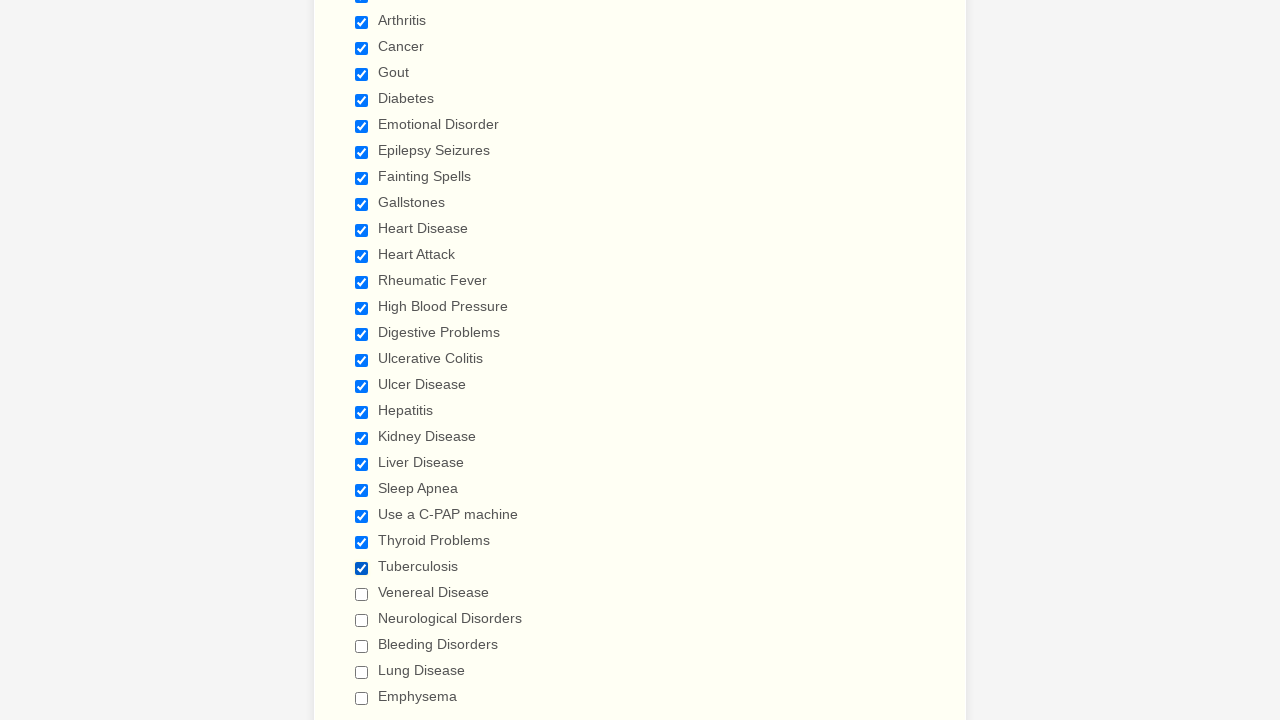

Clicked checkbox 25 of 29 at (362, 594) on input.form-checkbox >> nth=24
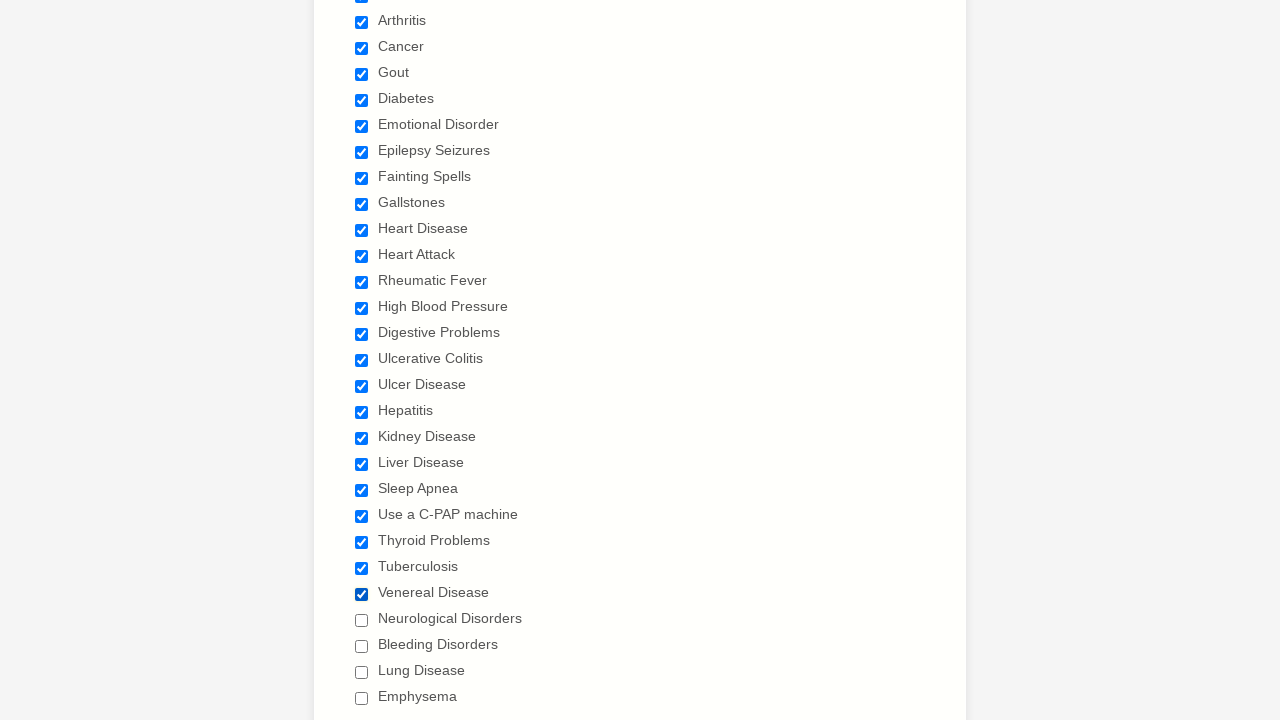

Clicked checkbox 26 of 29 at (362, 620) on input.form-checkbox >> nth=25
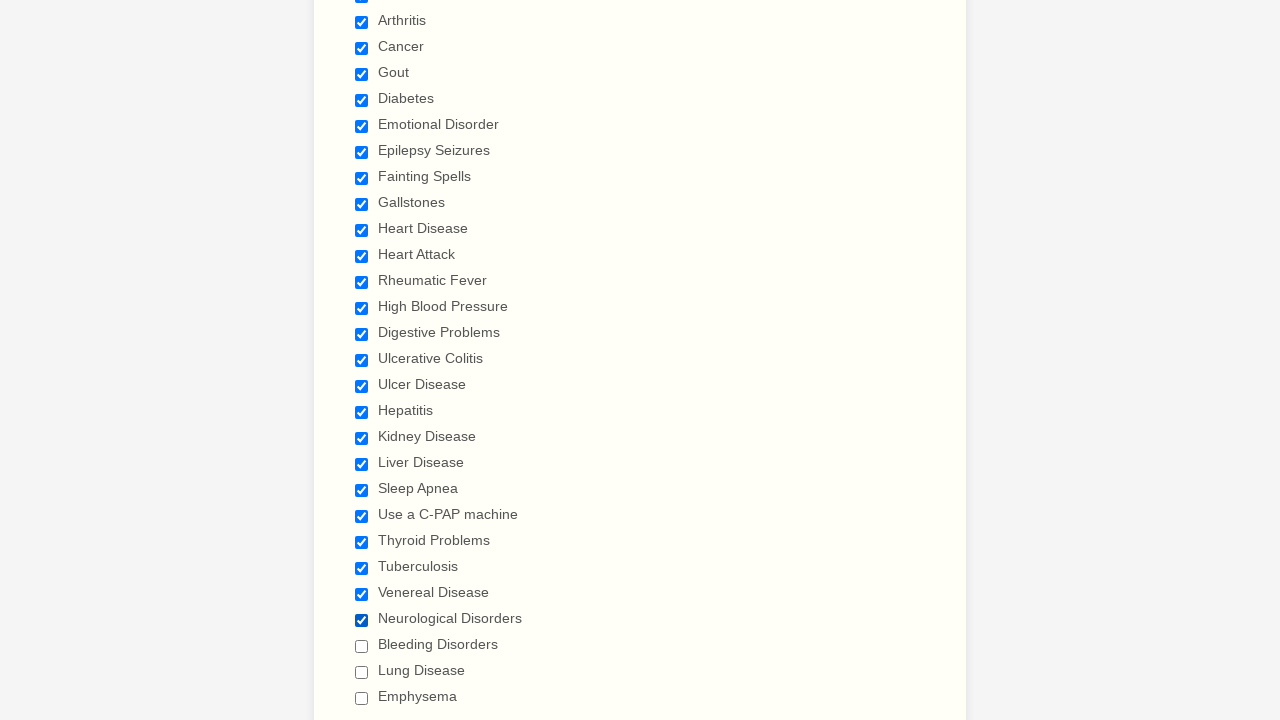

Clicked checkbox 27 of 29 at (362, 646) on input.form-checkbox >> nth=26
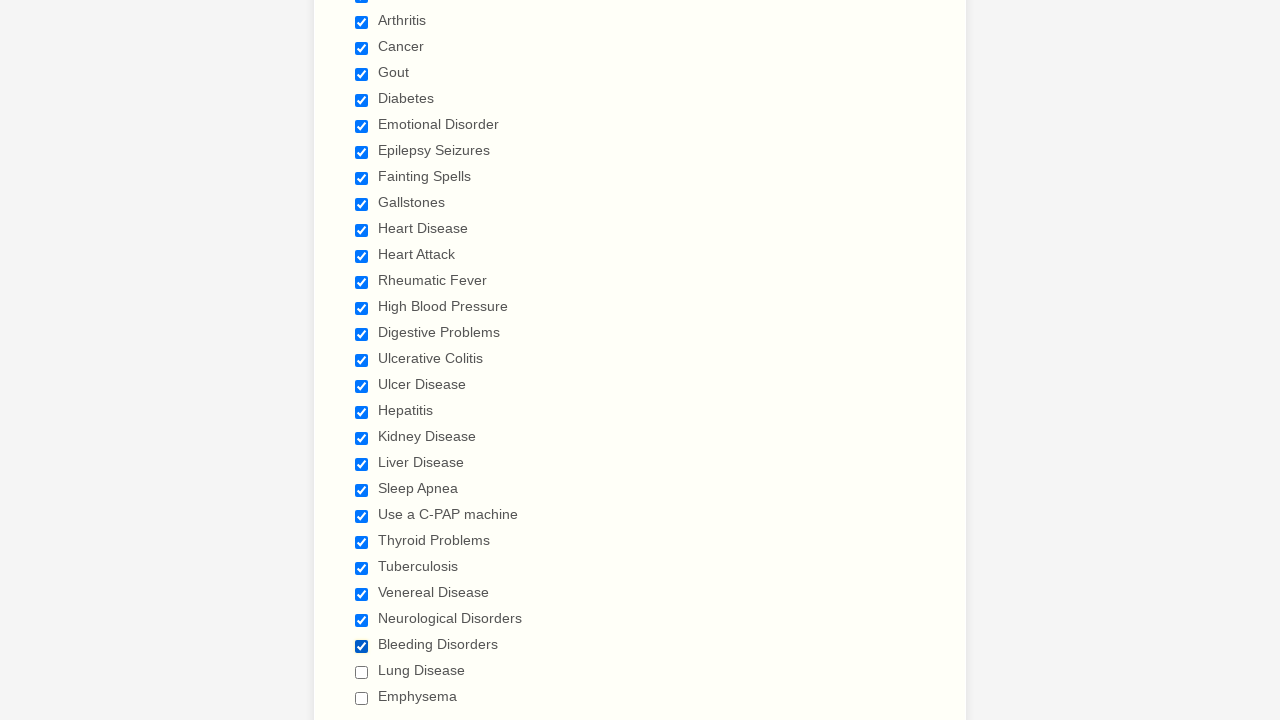

Clicked checkbox 28 of 29 at (362, 672) on input.form-checkbox >> nth=27
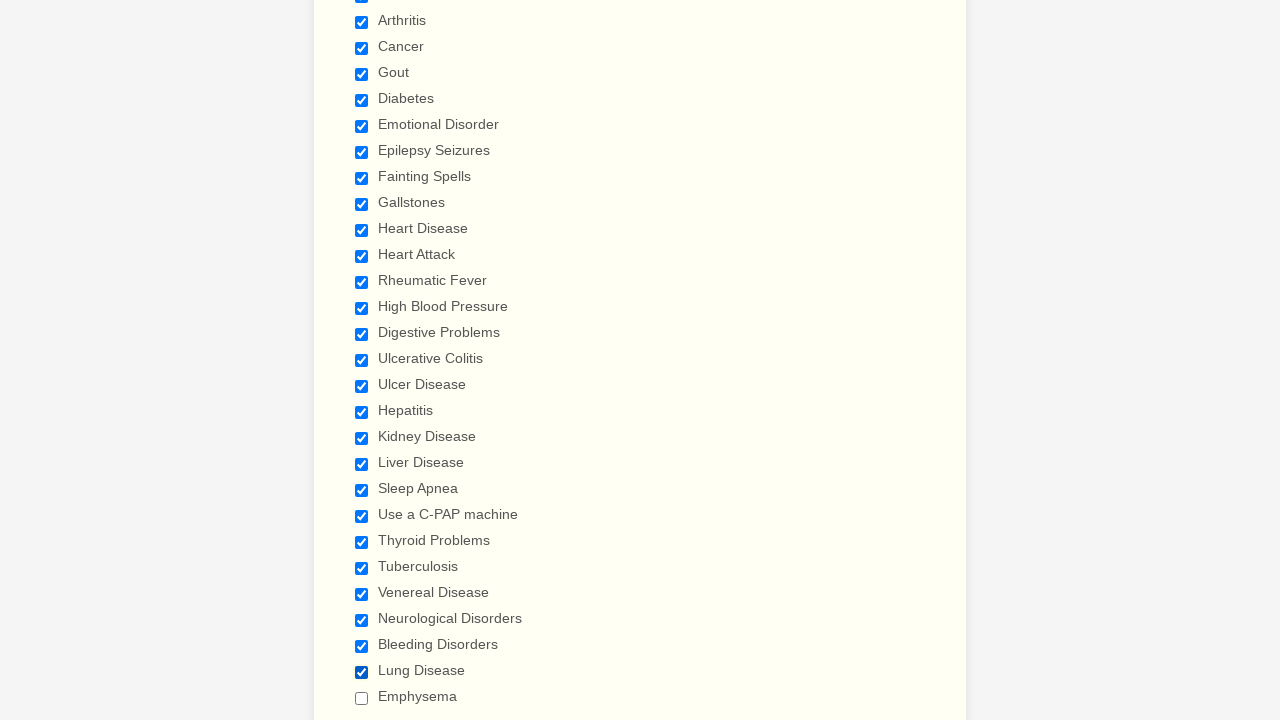

Clicked checkbox 29 of 29 at (362, 698) on input.form-checkbox >> nth=28
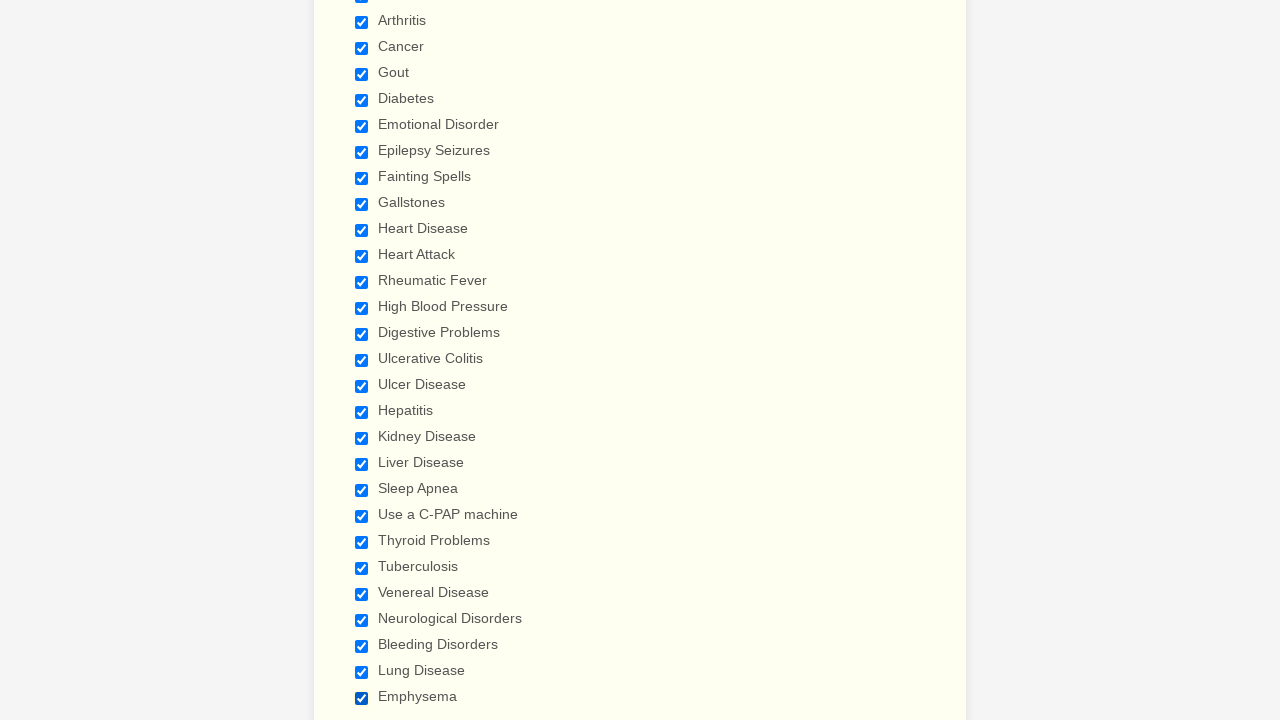

Verified checkbox 1 of 29 is checked
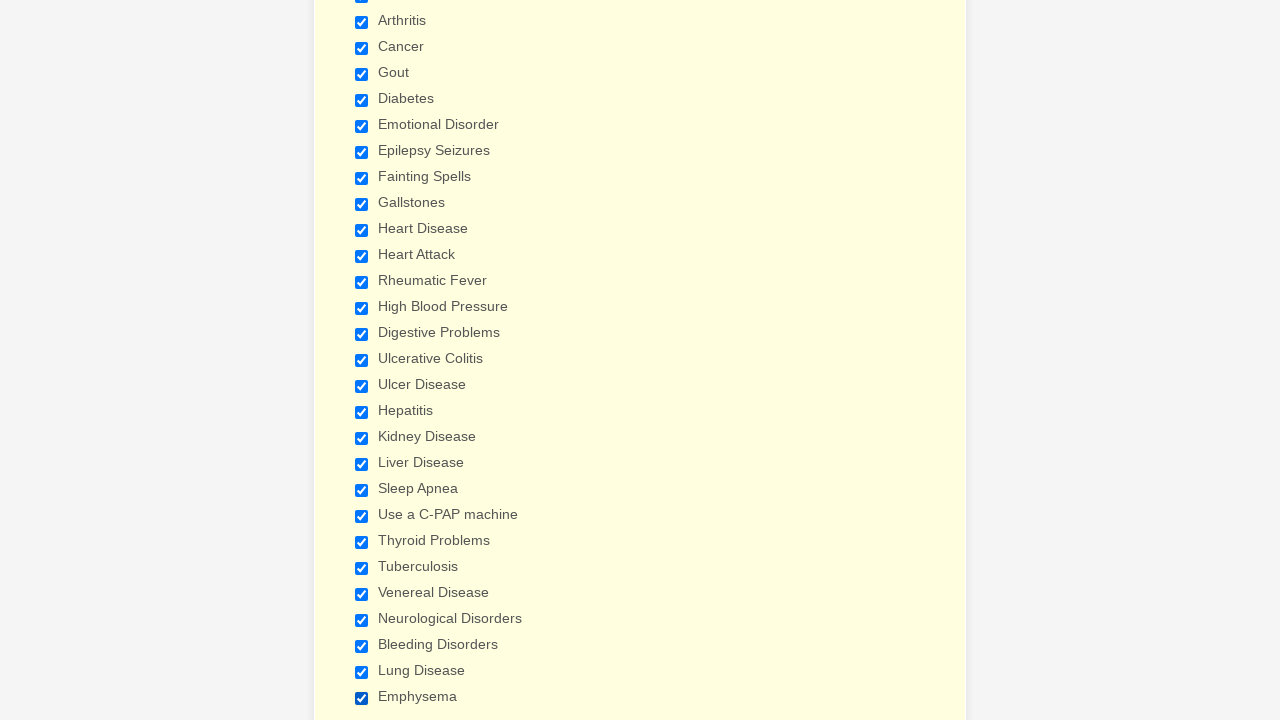

Verified checkbox 2 of 29 is checked
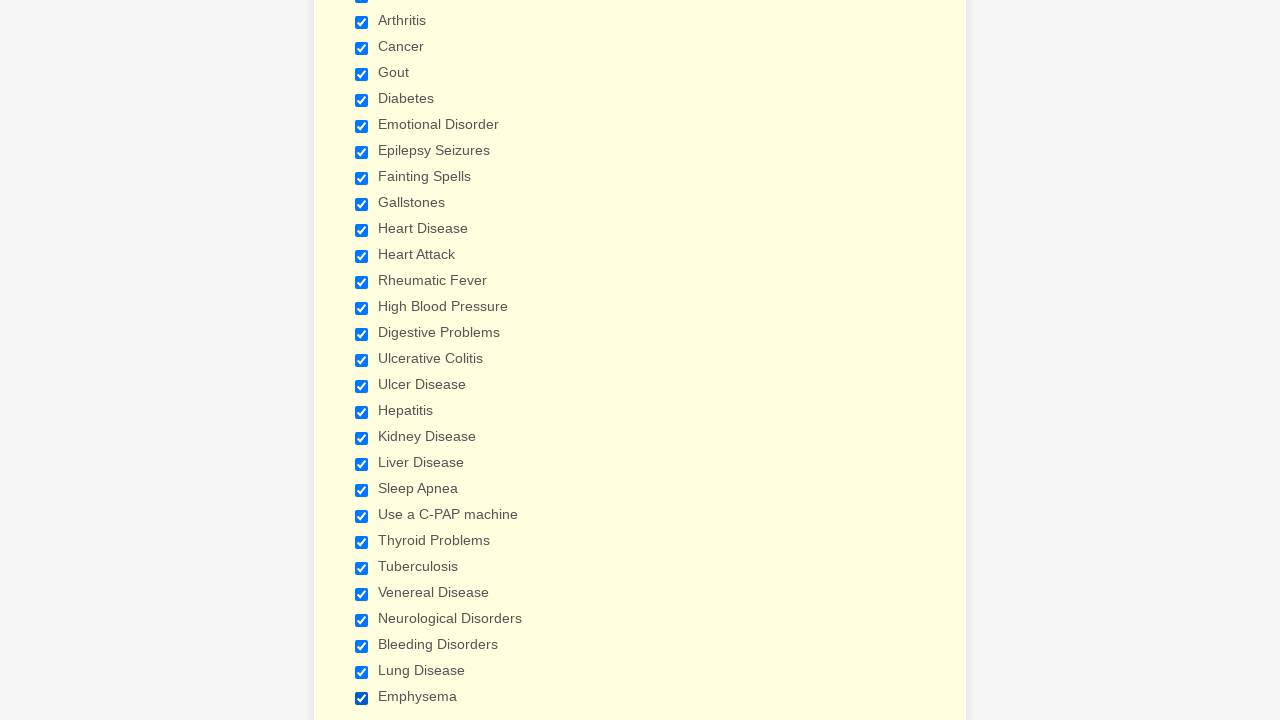

Verified checkbox 3 of 29 is checked
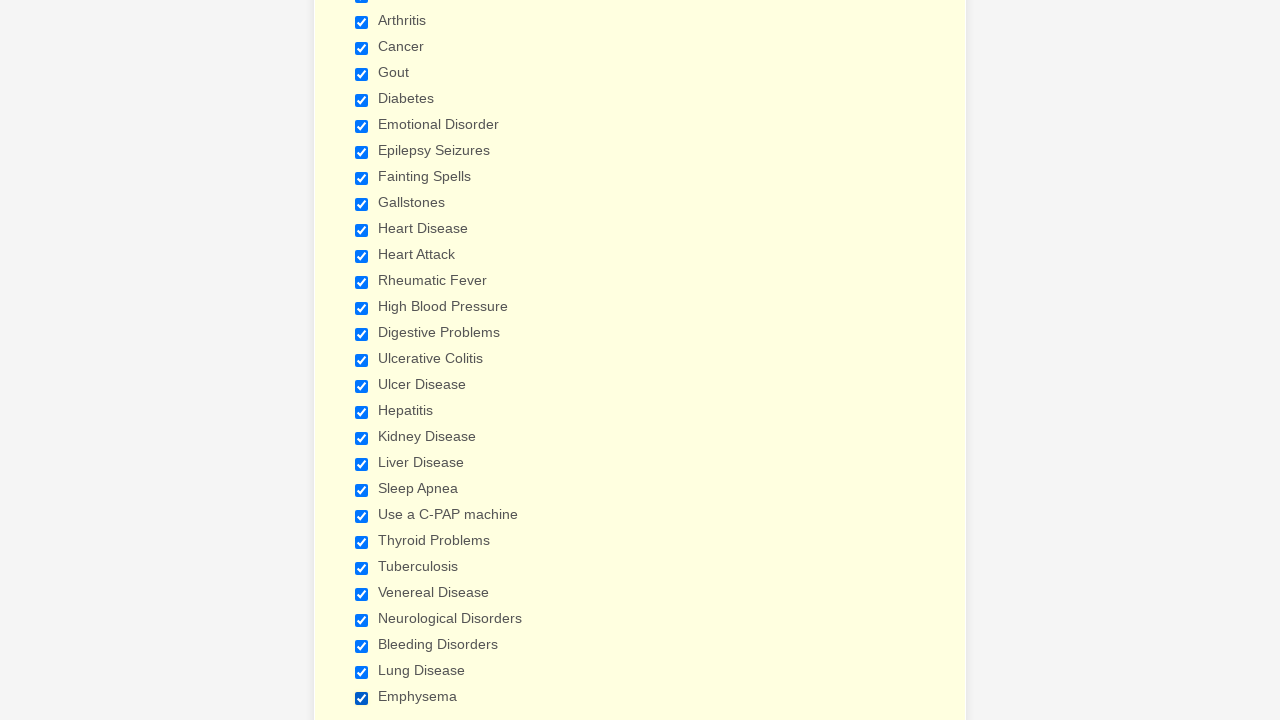

Verified checkbox 4 of 29 is checked
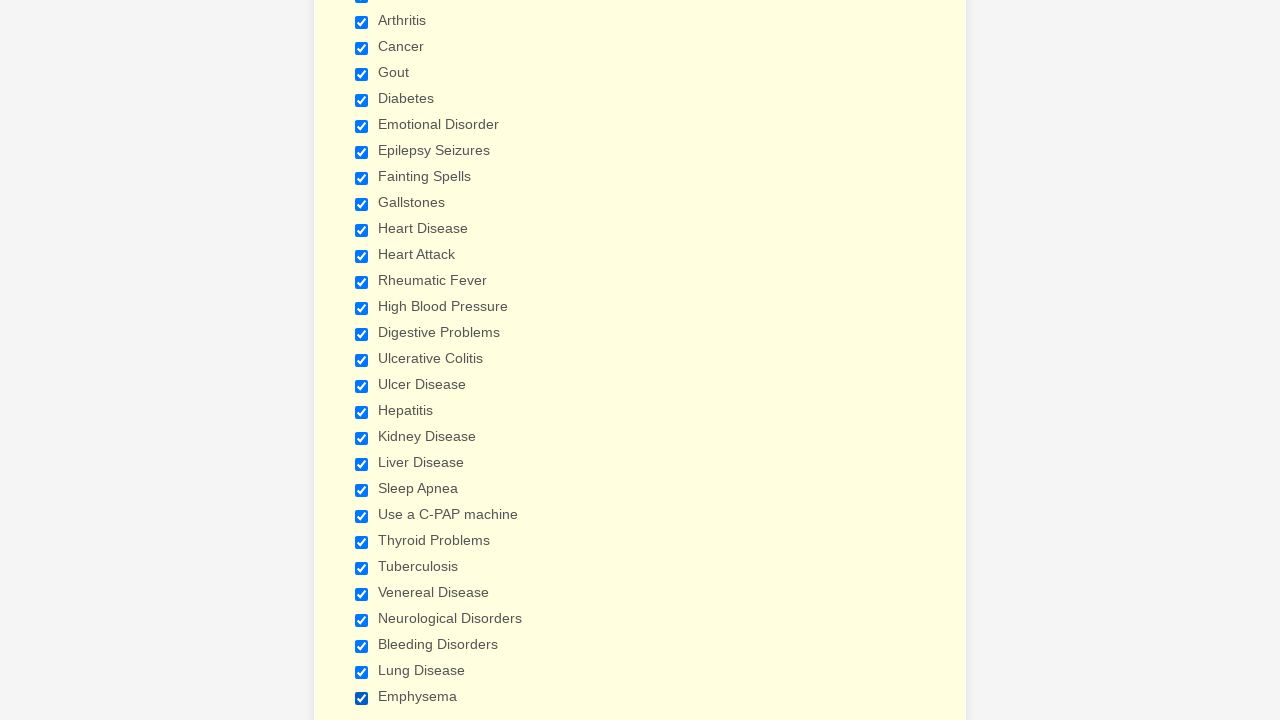

Verified checkbox 5 of 29 is checked
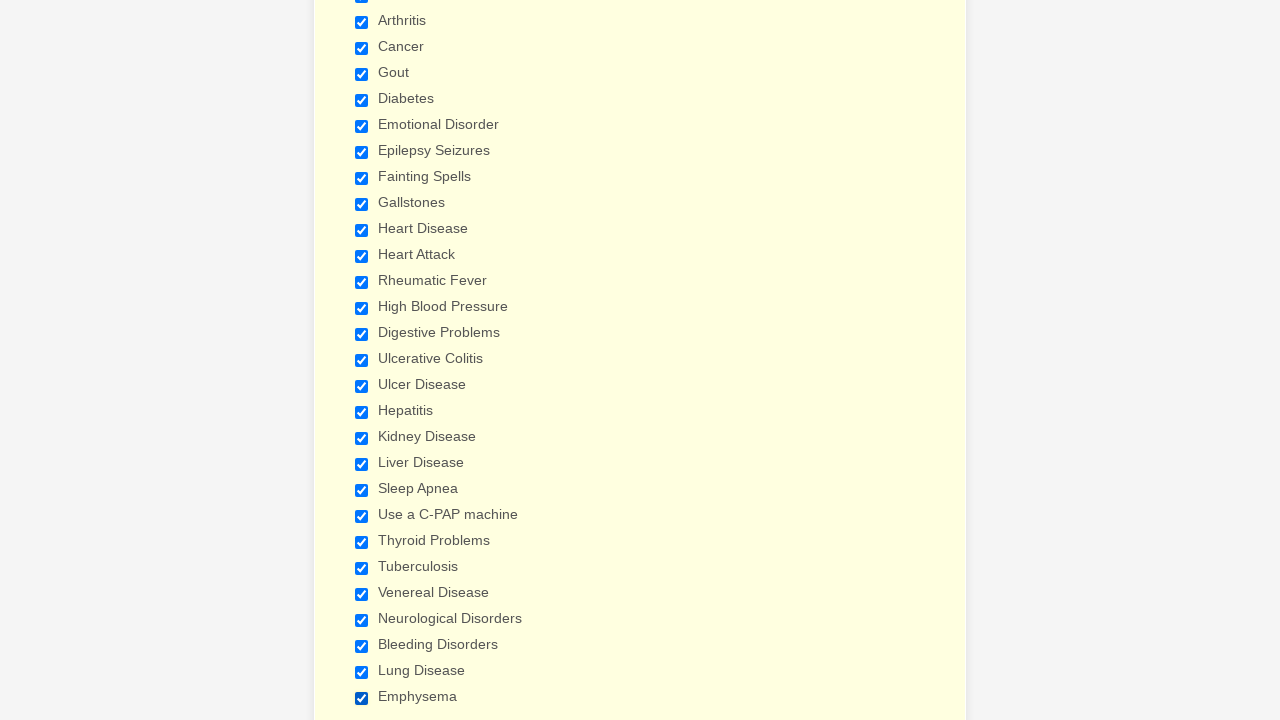

Verified checkbox 6 of 29 is checked
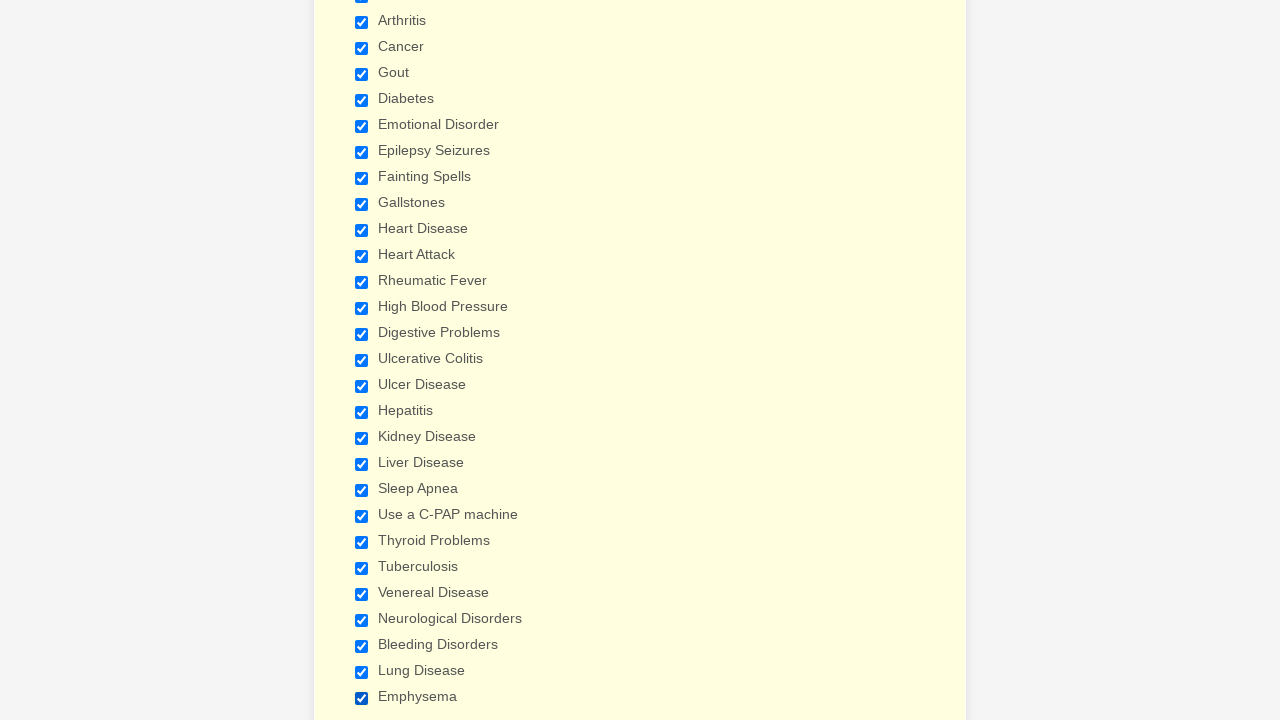

Verified checkbox 7 of 29 is checked
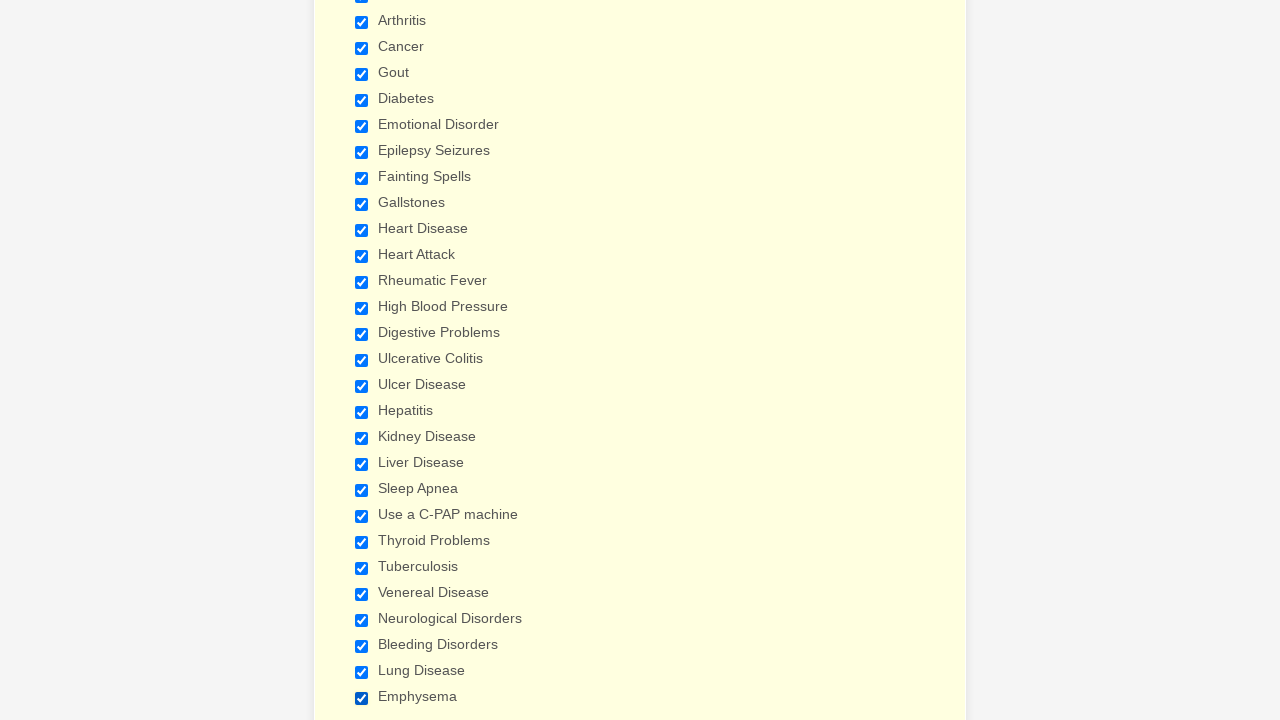

Verified checkbox 8 of 29 is checked
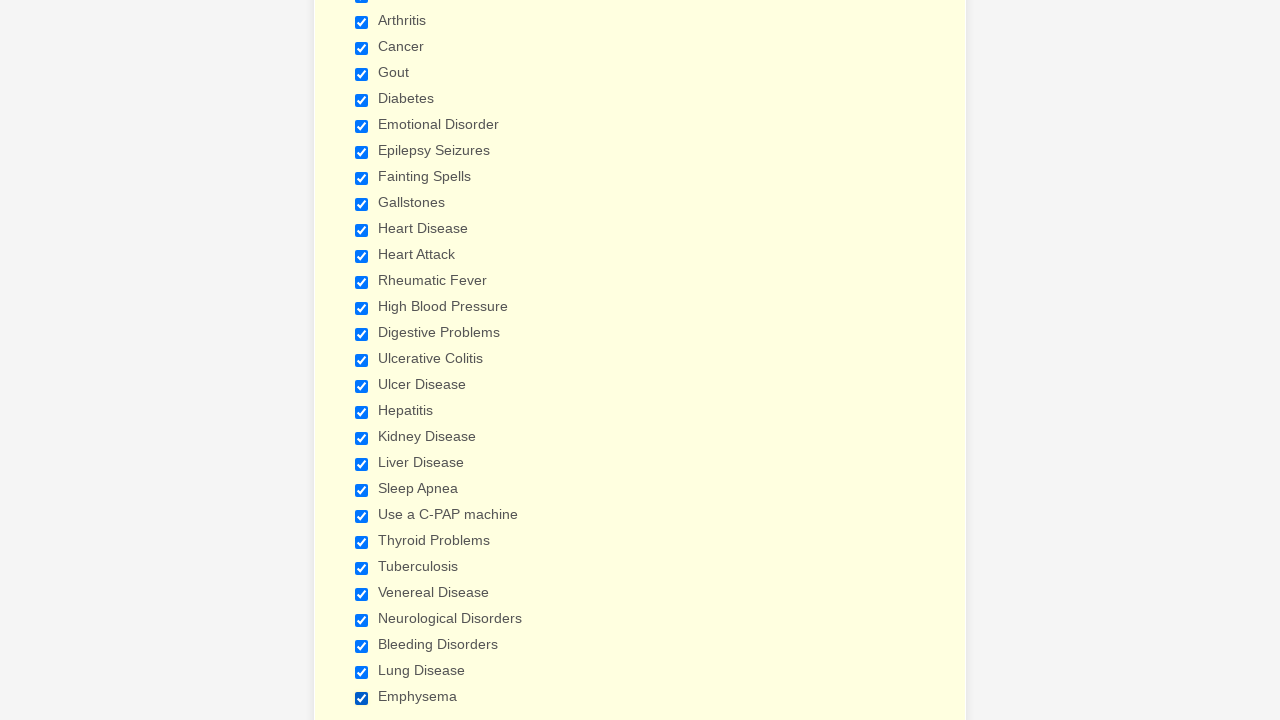

Verified checkbox 9 of 29 is checked
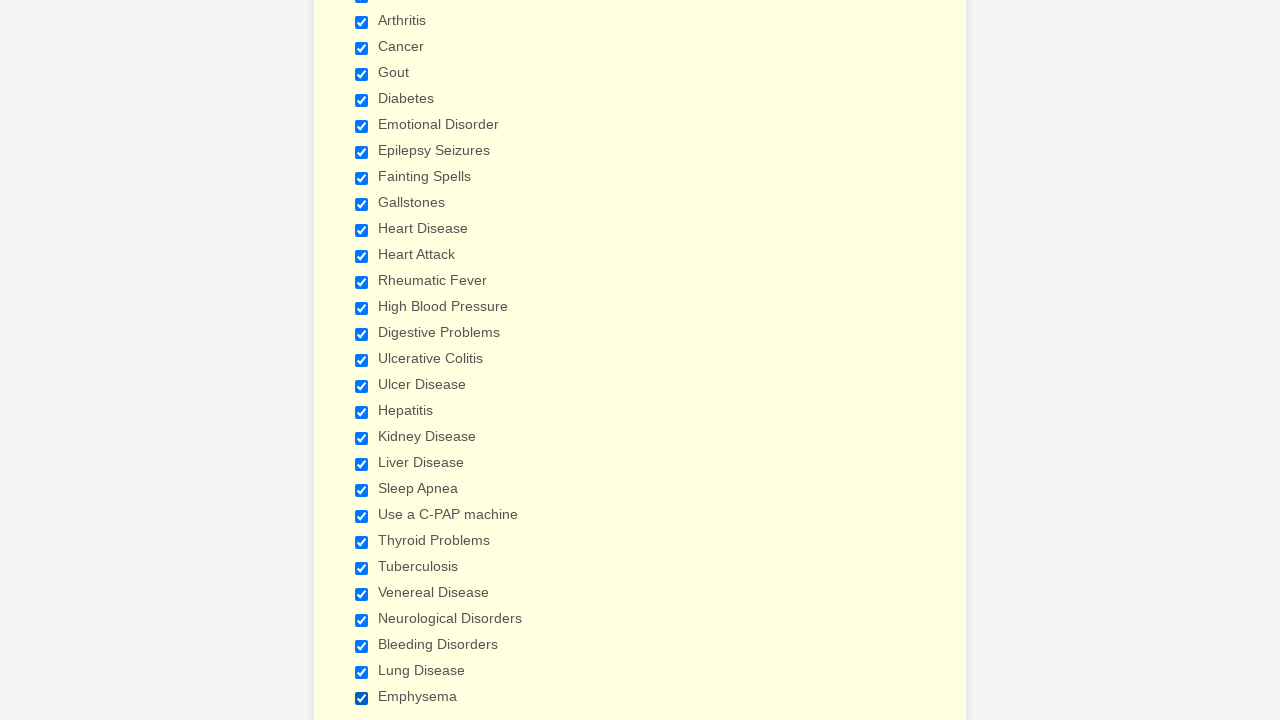

Verified checkbox 10 of 29 is checked
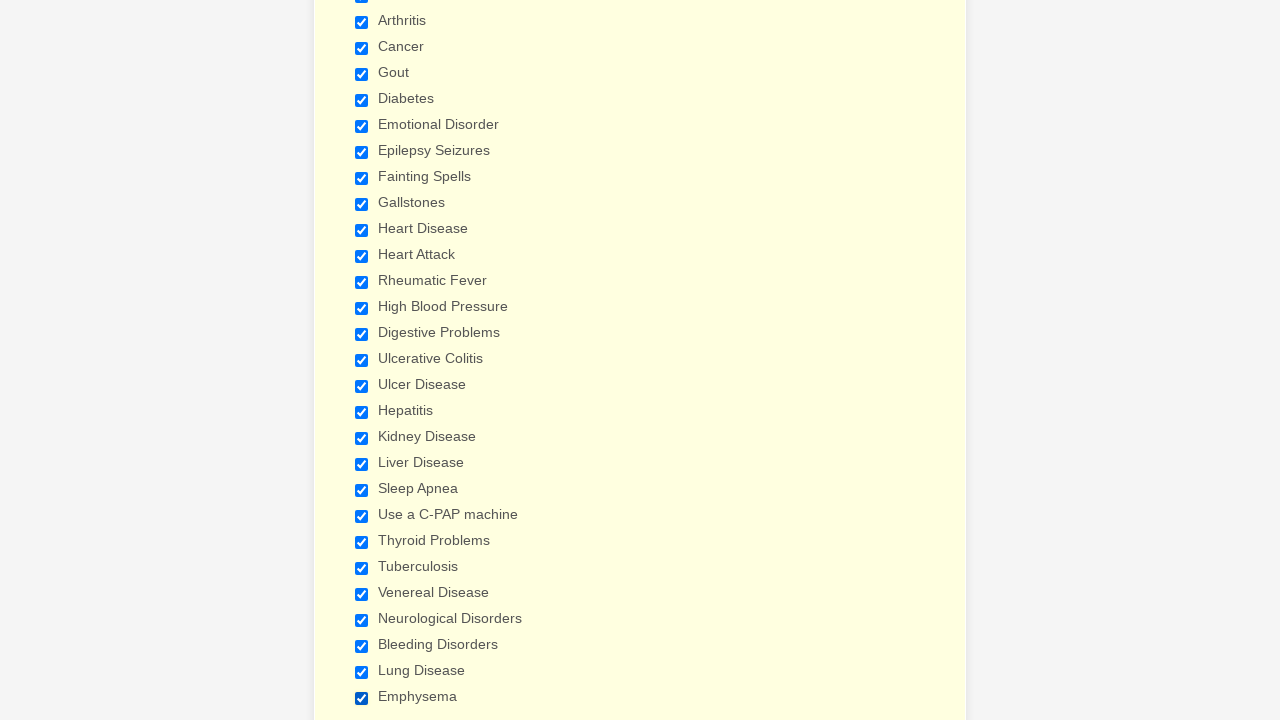

Verified checkbox 11 of 29 is checked
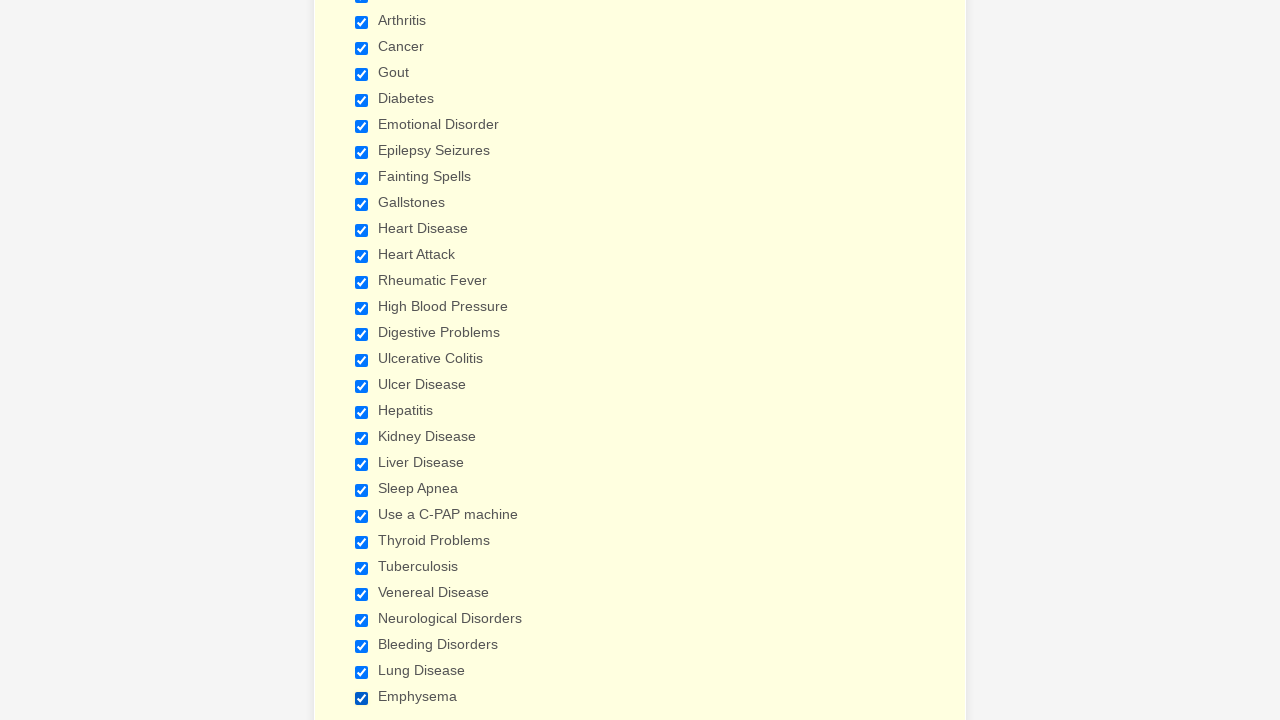

Verified checkbox 12 of 29 is checked
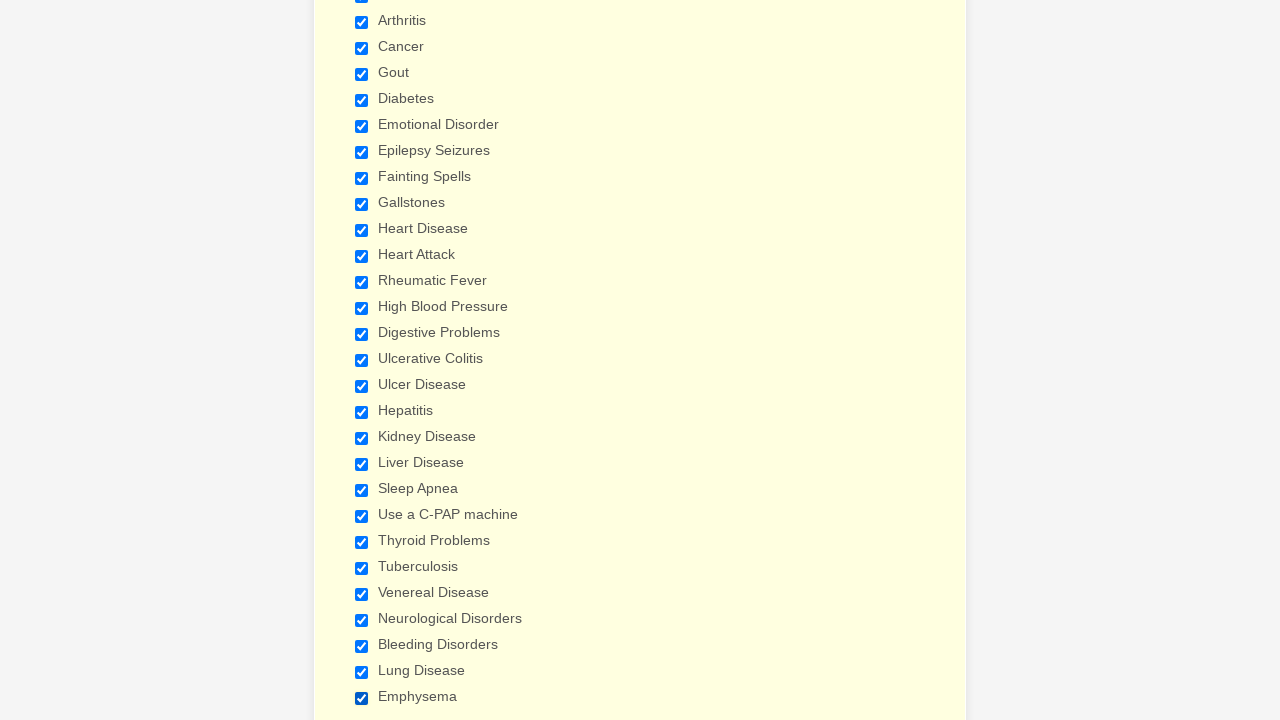

Verified checkbox 13 of 29 is checked
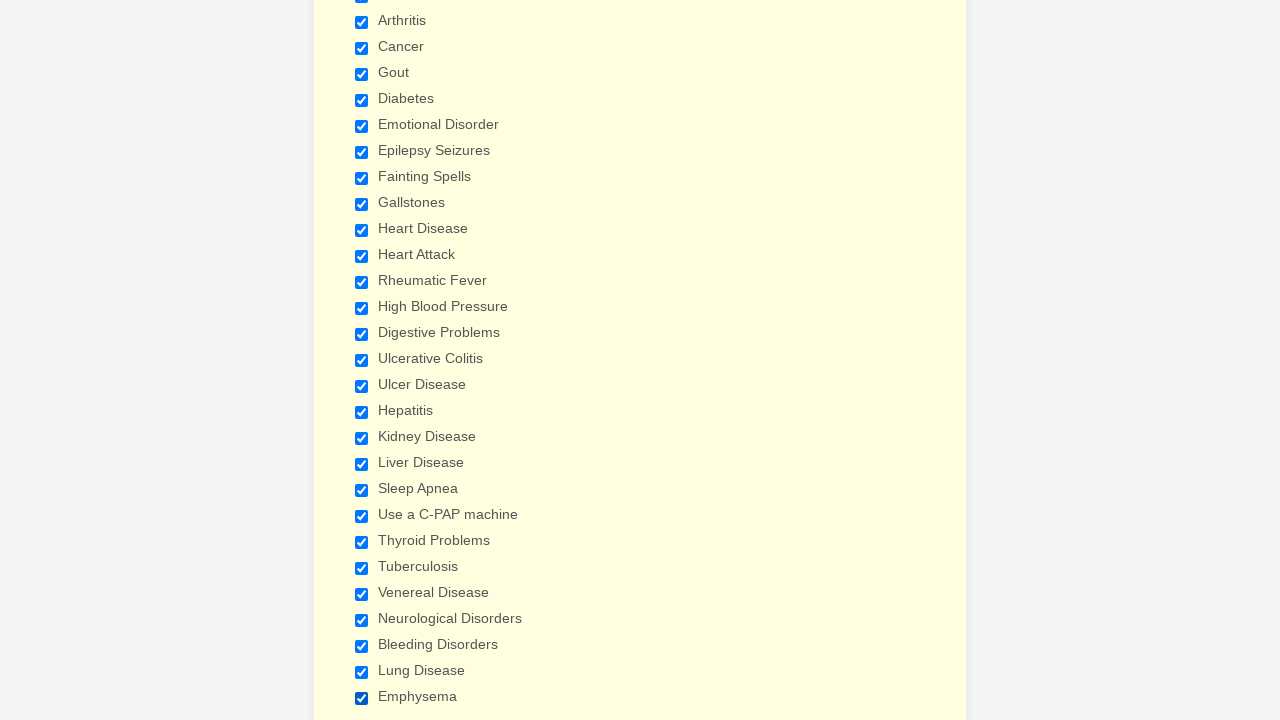

Verified checkbox 14 of 29 is checked
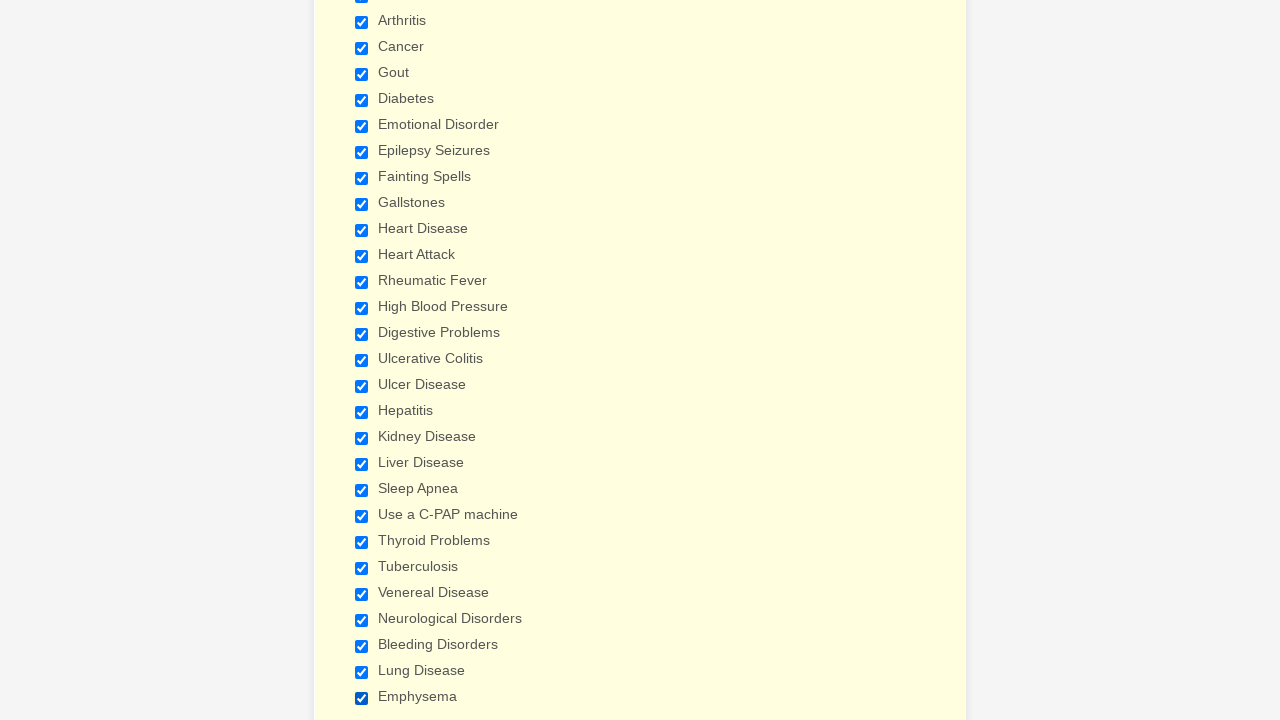

Verified checkbox 15 of 29 is checked
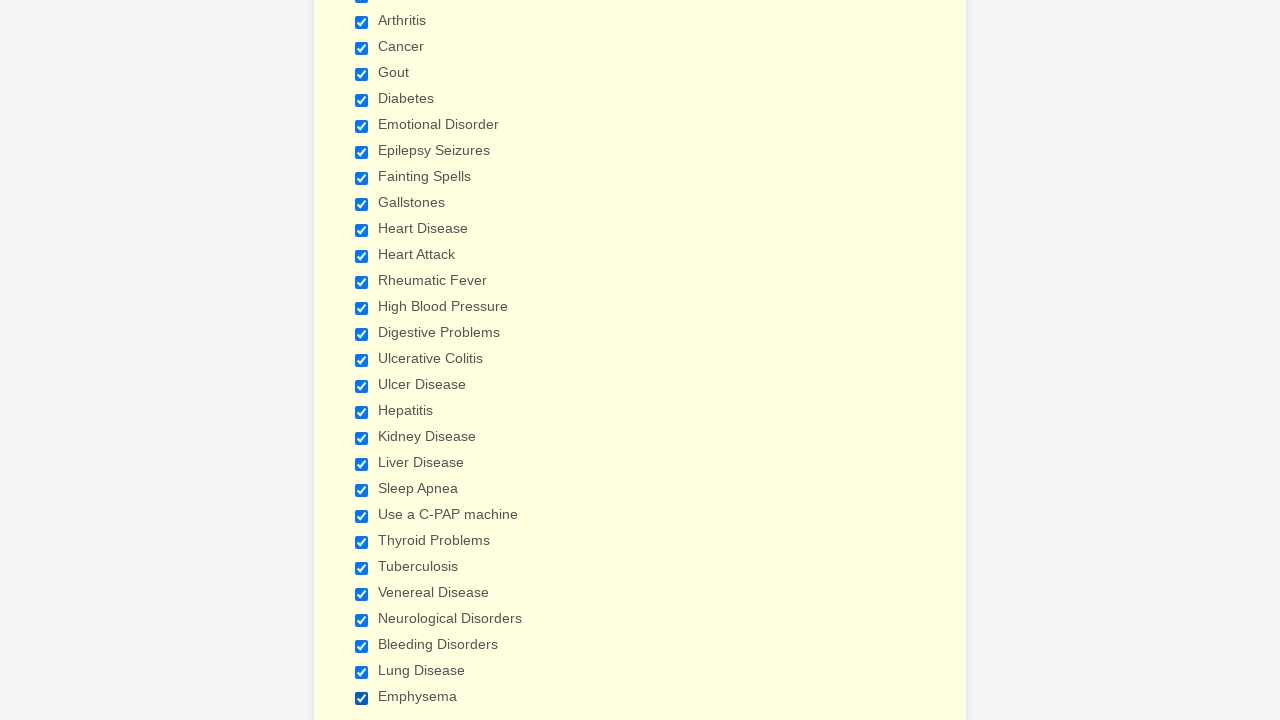

Verified checkbox 16 of 29 is checked
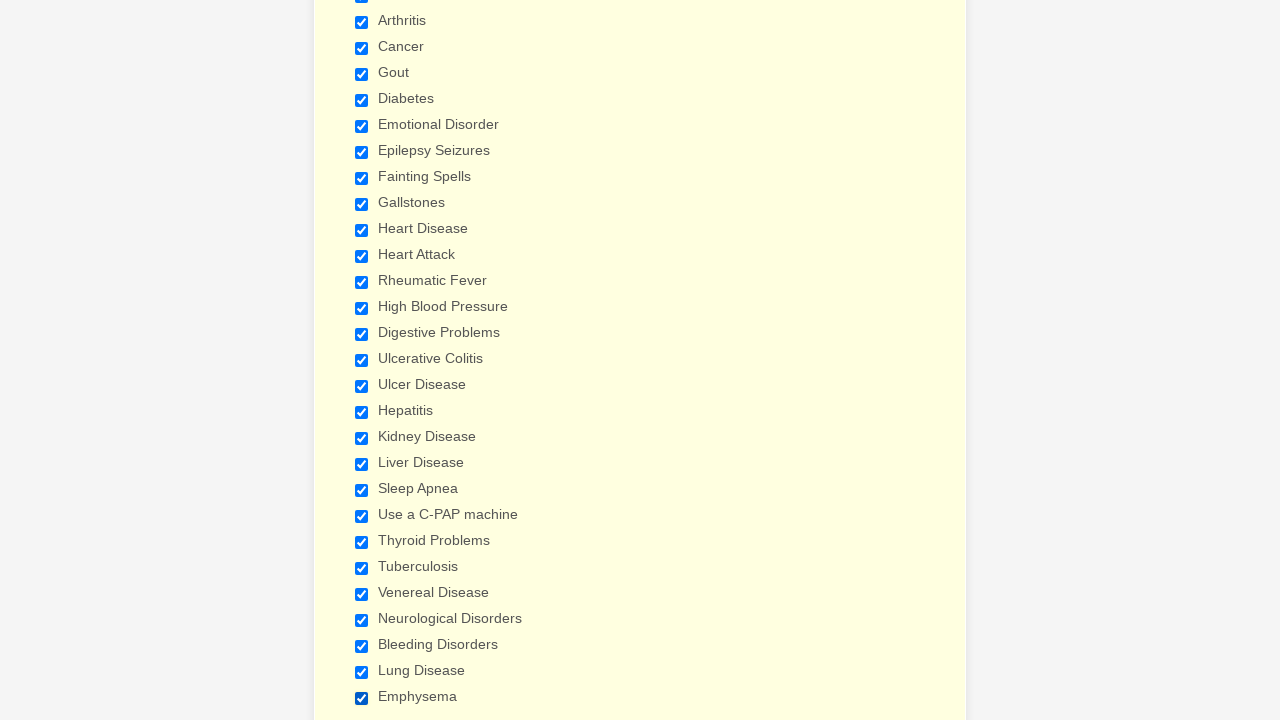

Verified checkbox 17 of 29 is checked
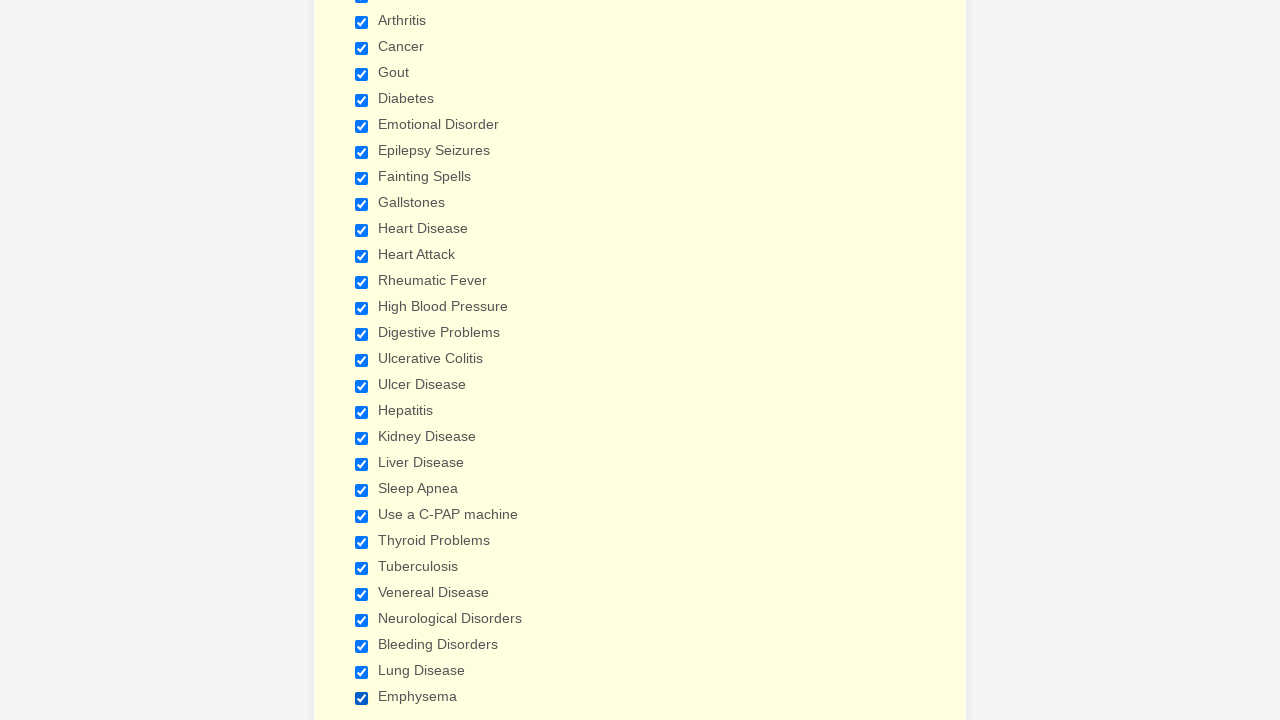

Verified checkbox 18 of 29 is checked
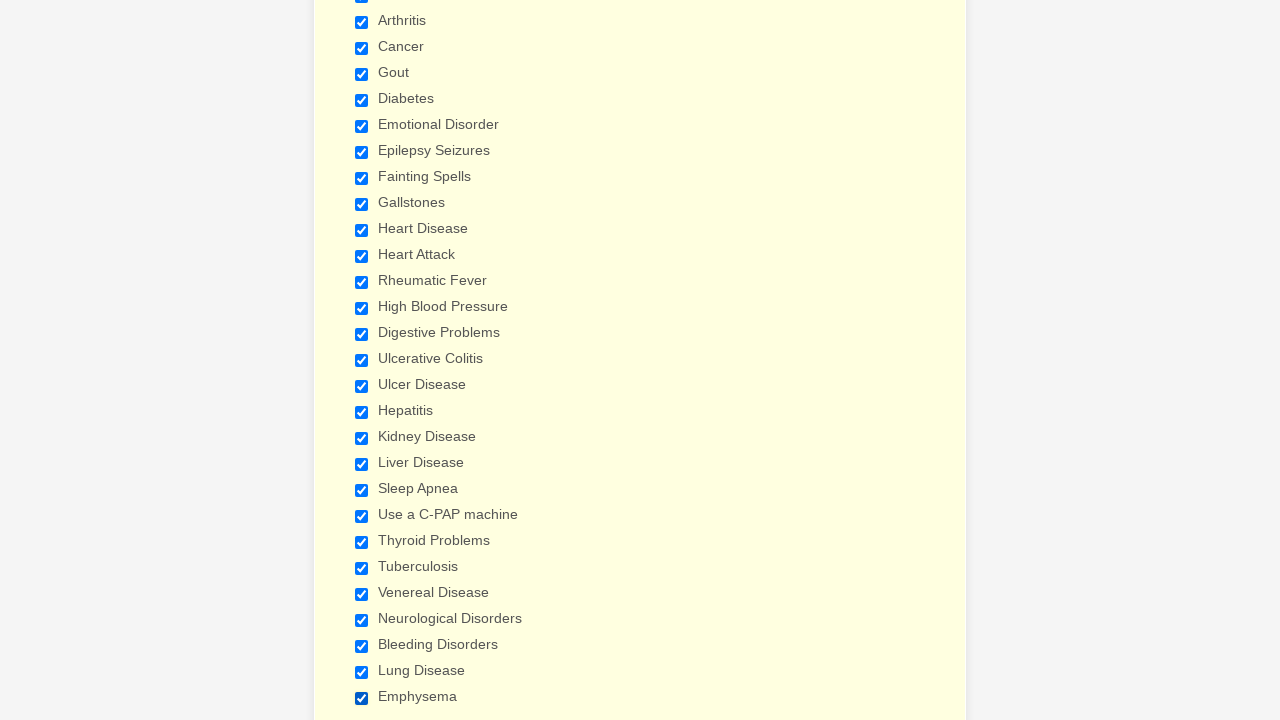

Verified checkbox 19 of 29 is checked
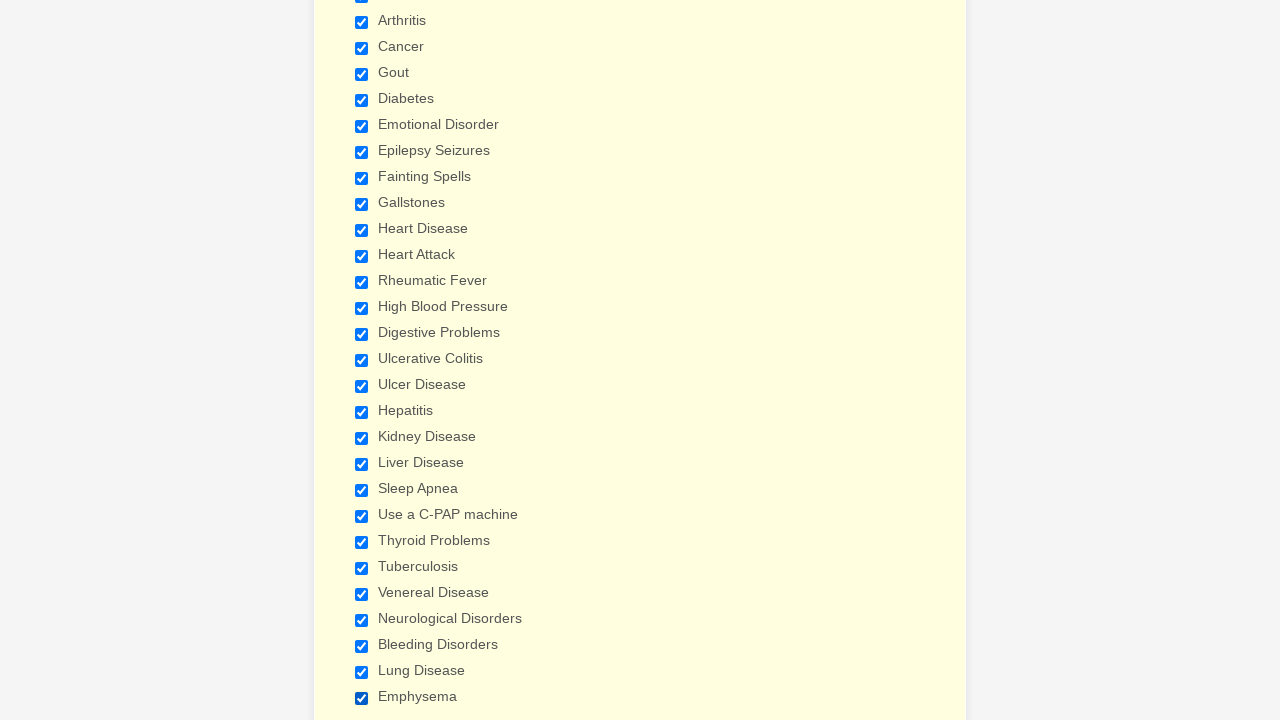

Verified checkbox 20 of 29 is checked
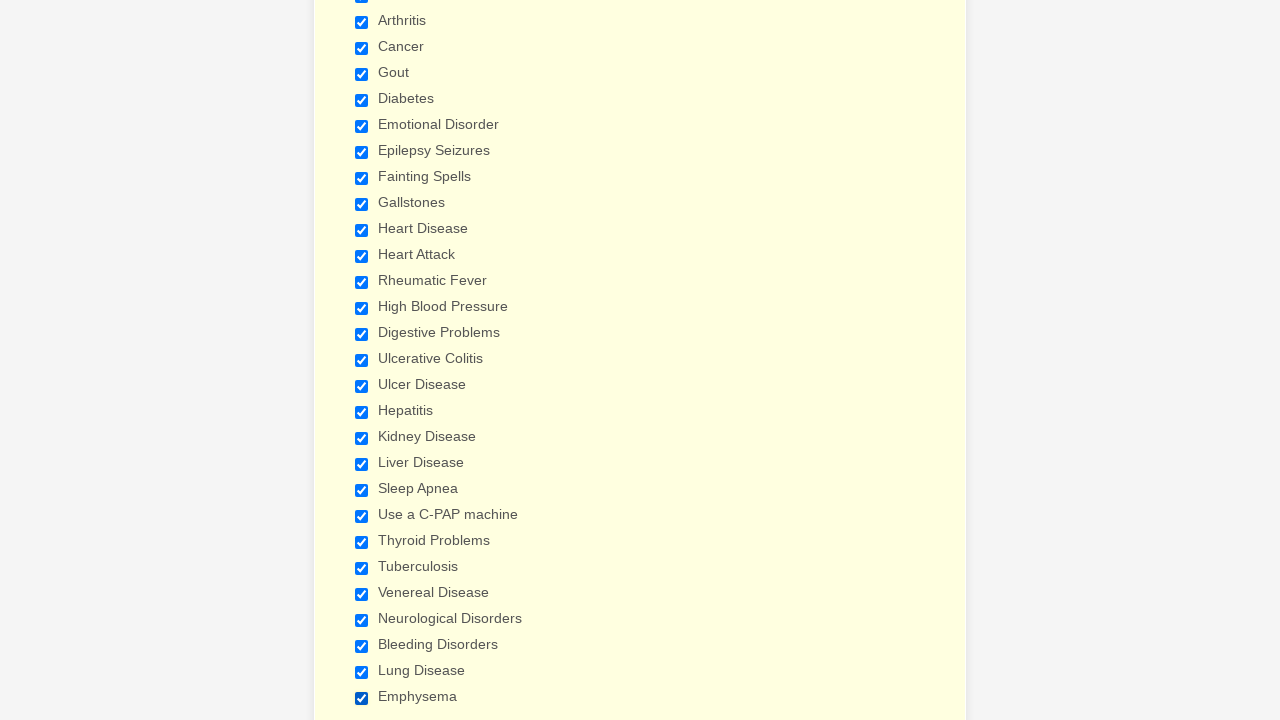

Verified checkbox 21 of 29 is checked
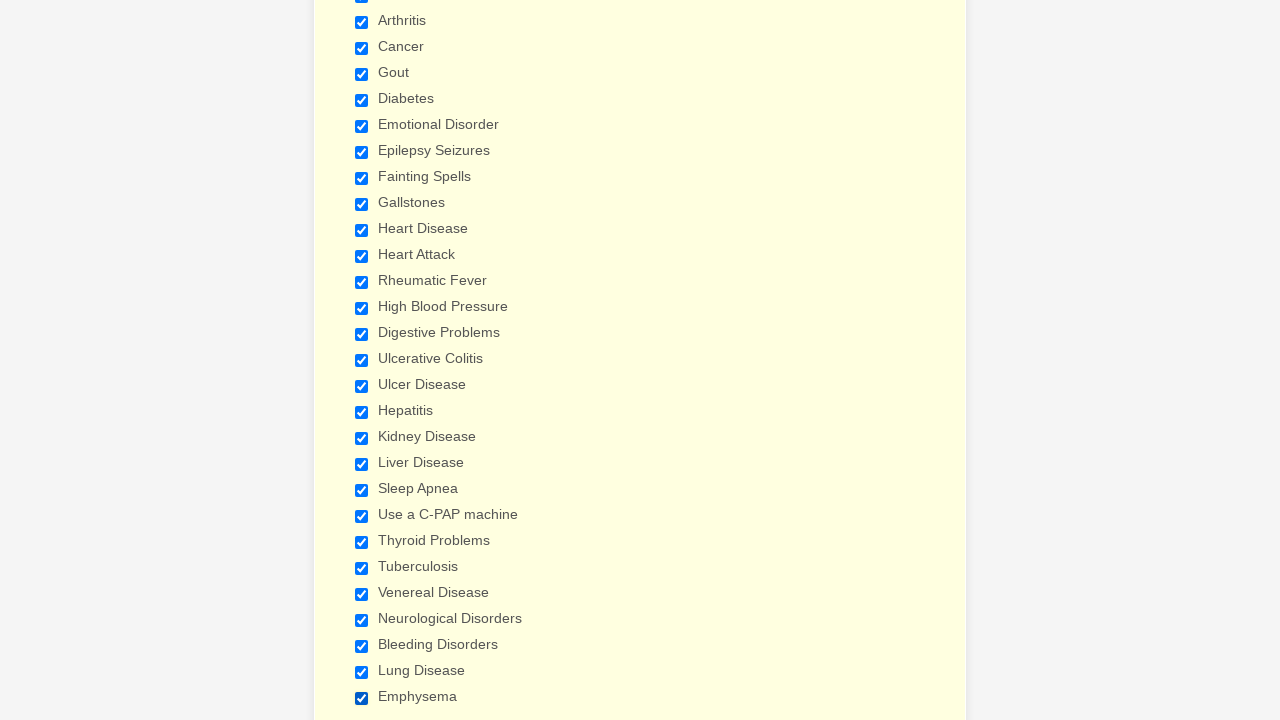

Verified checkbox 22 of 29 is checked
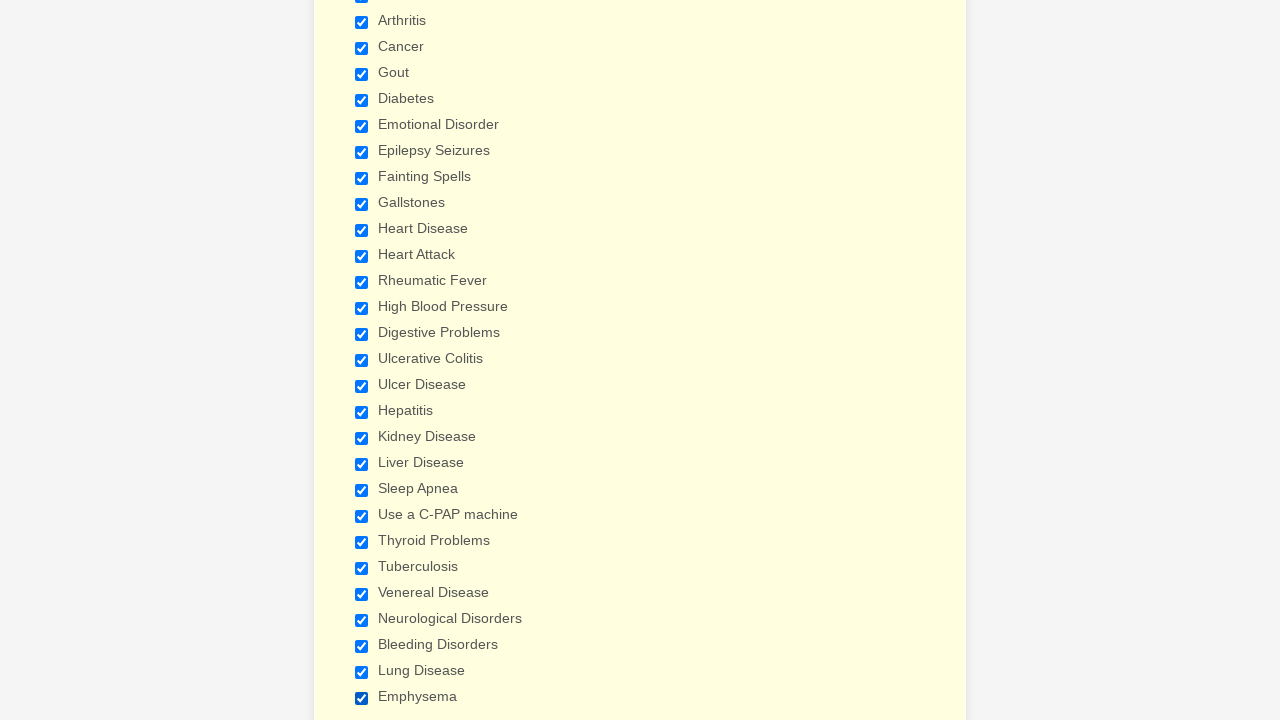

Verified checkbox 23 of 29 is checked
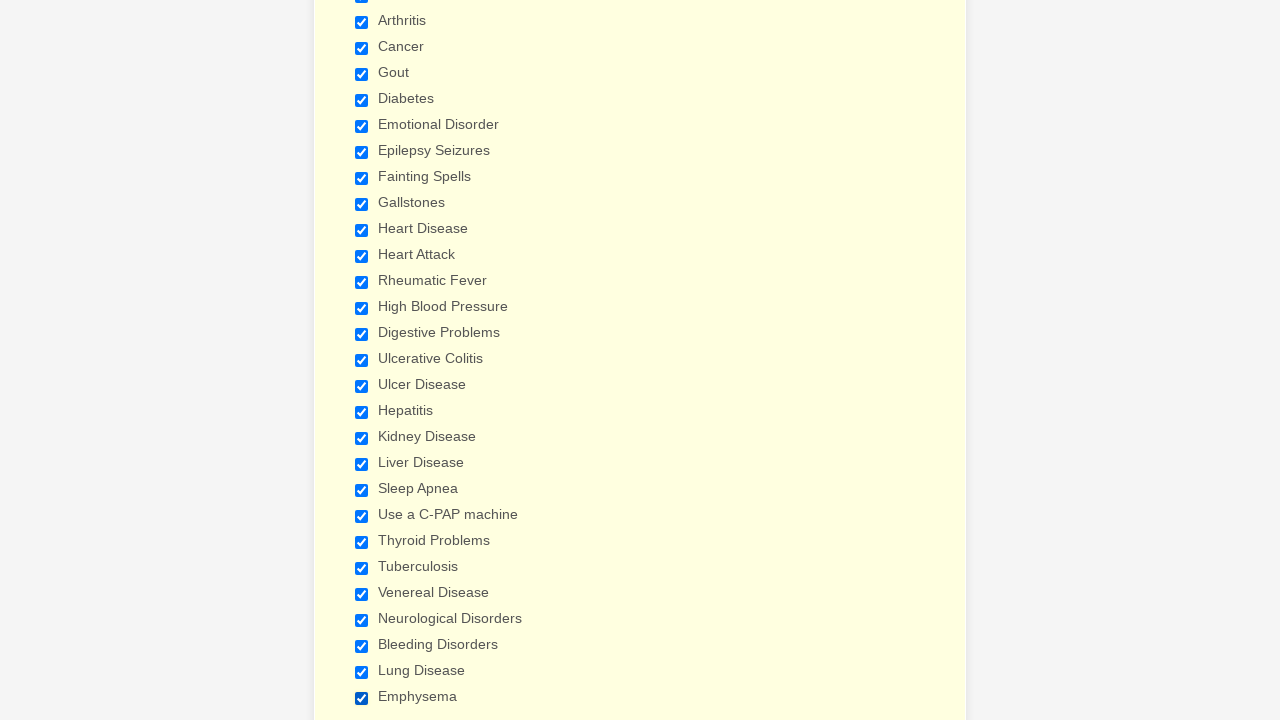

Verified checkbox 24 of 29 is checked
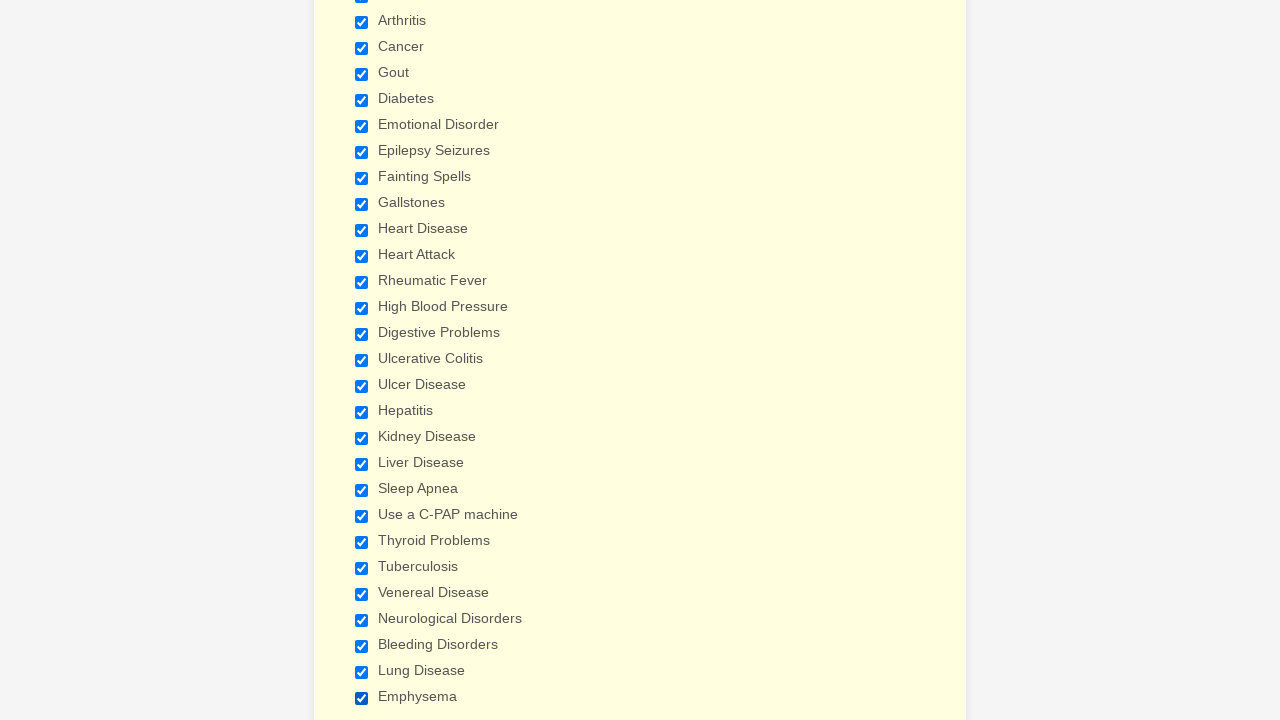

Verified checkbox 25 of 29 is checked
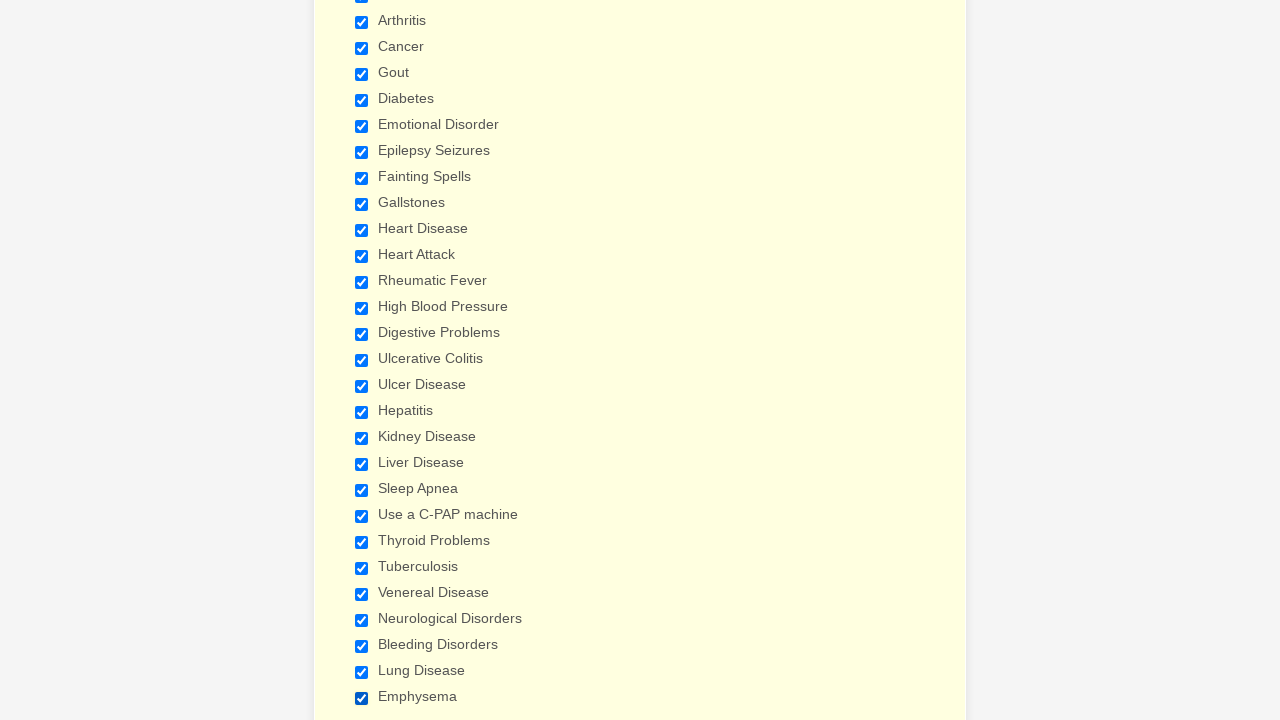

Verified checkbox 26 of 29 is checked
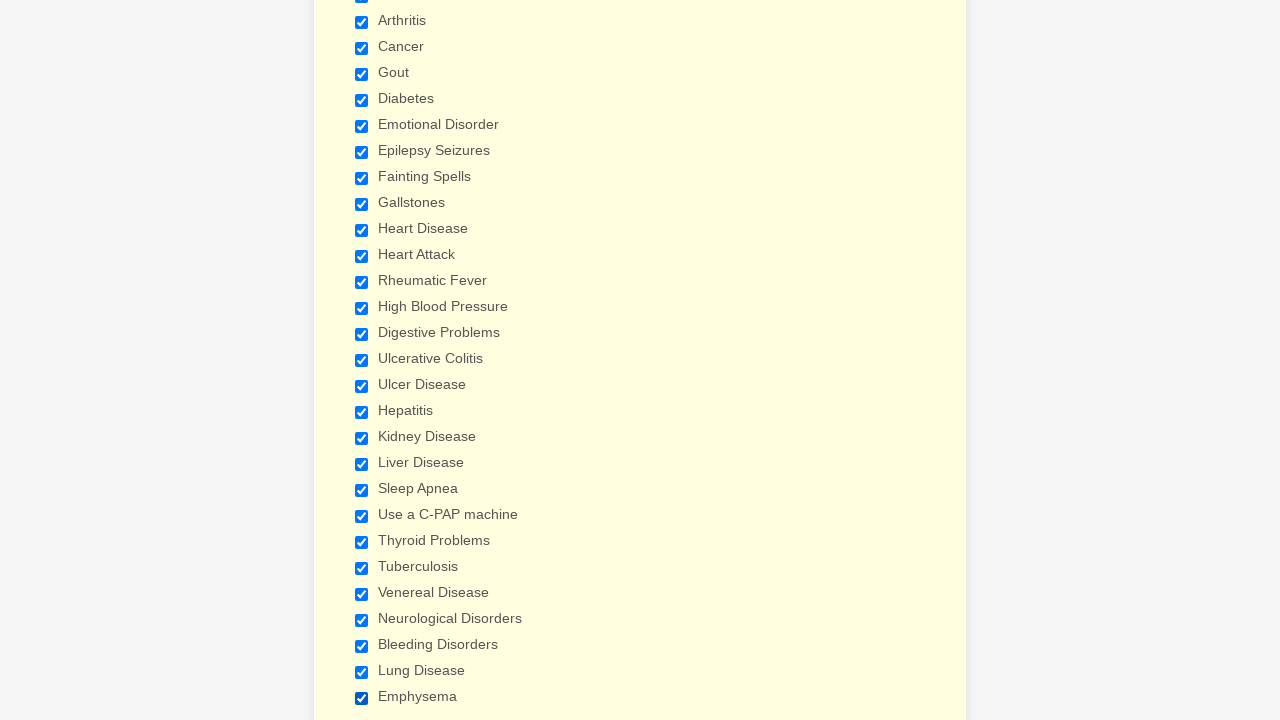

Verified checkbox 27 of 29 is checked
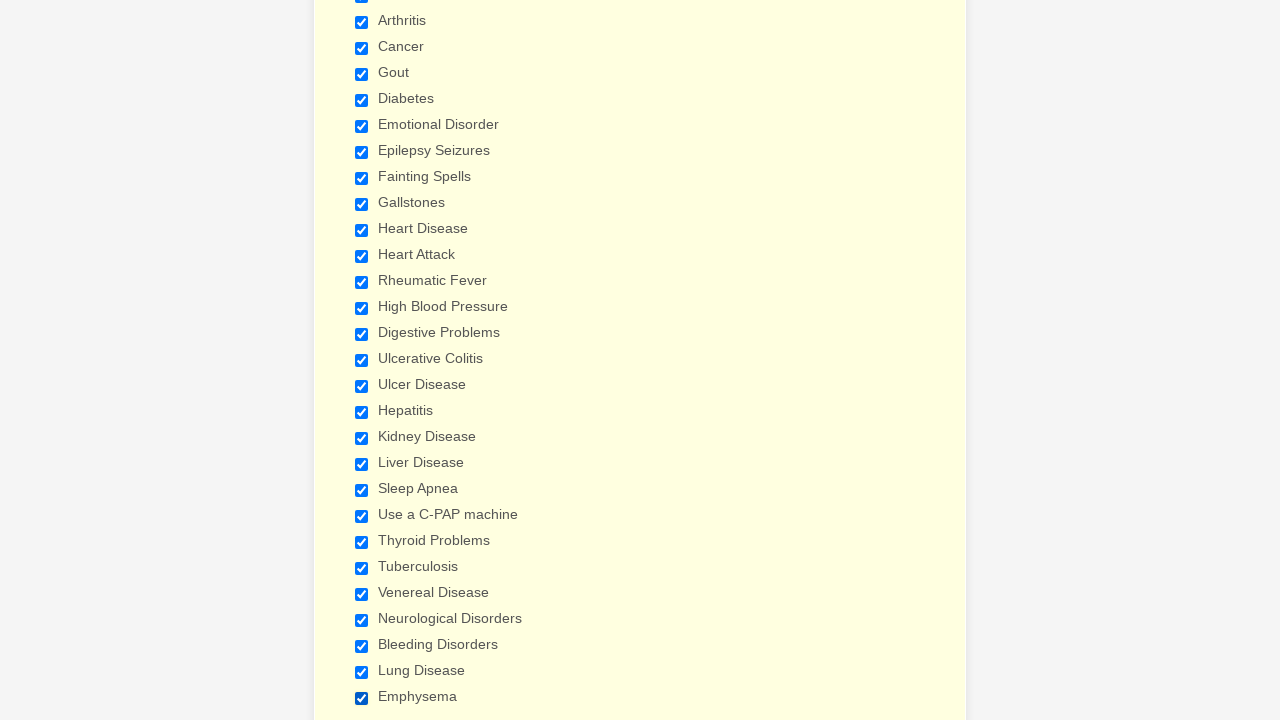

Verified checkbox 28 of 29 is checked
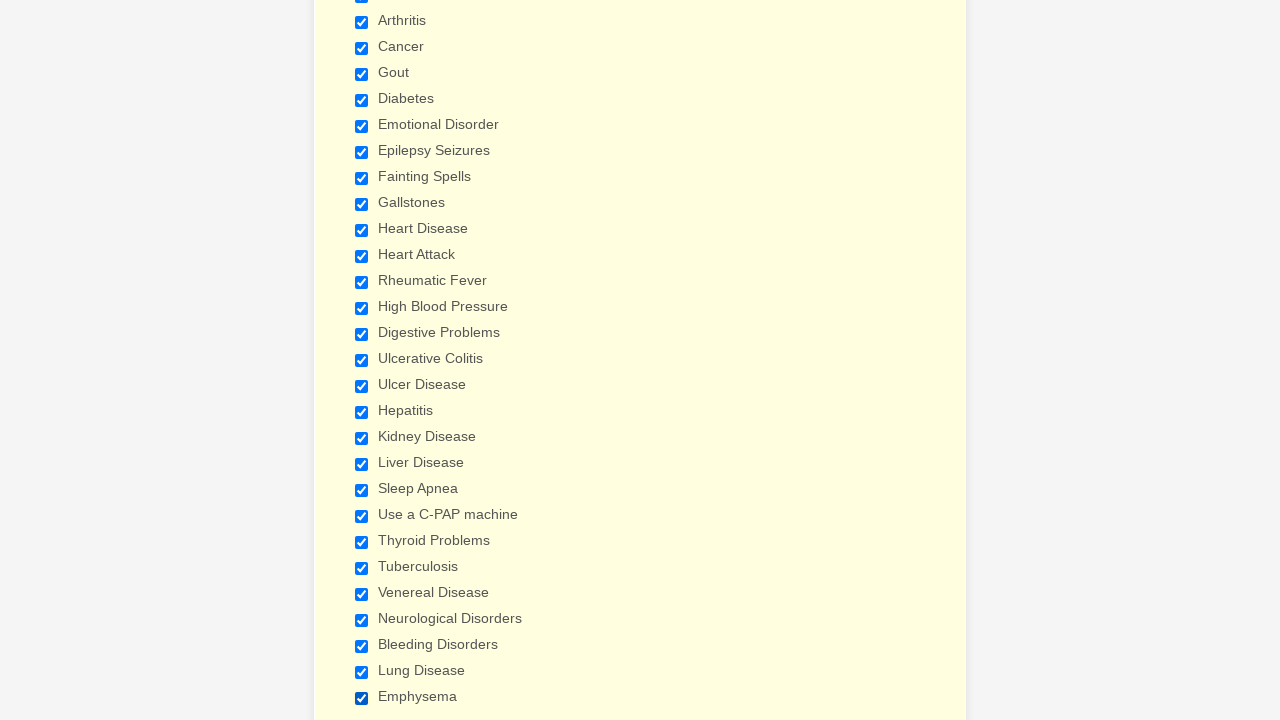

Verified checkbox 29 of 29 is checked
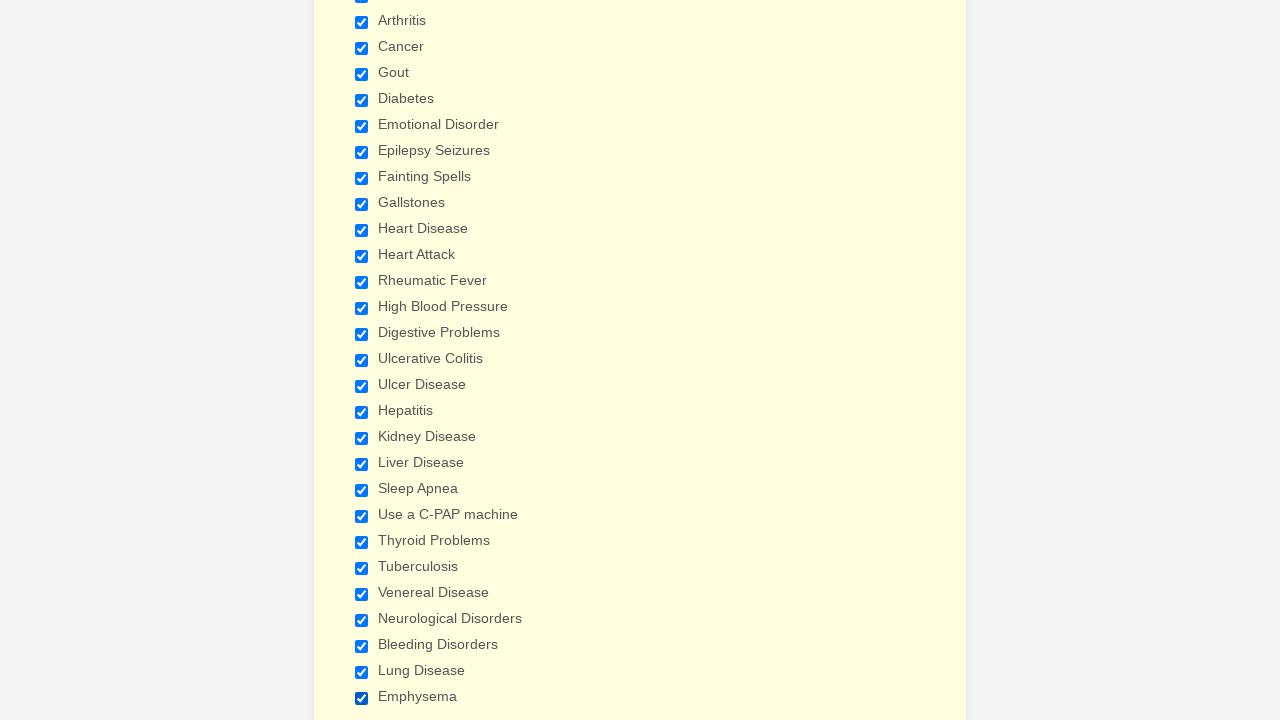

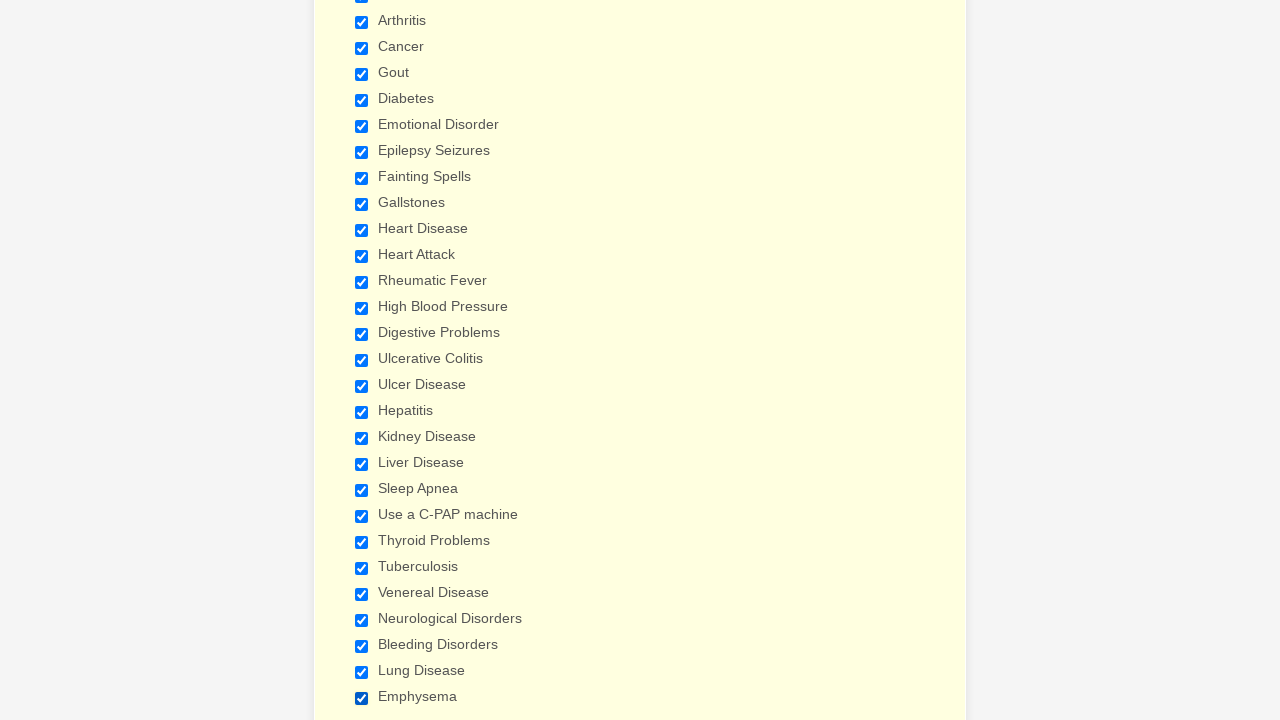